Automates playing the "1 to 50" game by finding and clicking numbers in sequential order from 1 to 50 on a grid

Starting URL: http://zzzscore.com/1to50/en/?ts=1586677882244

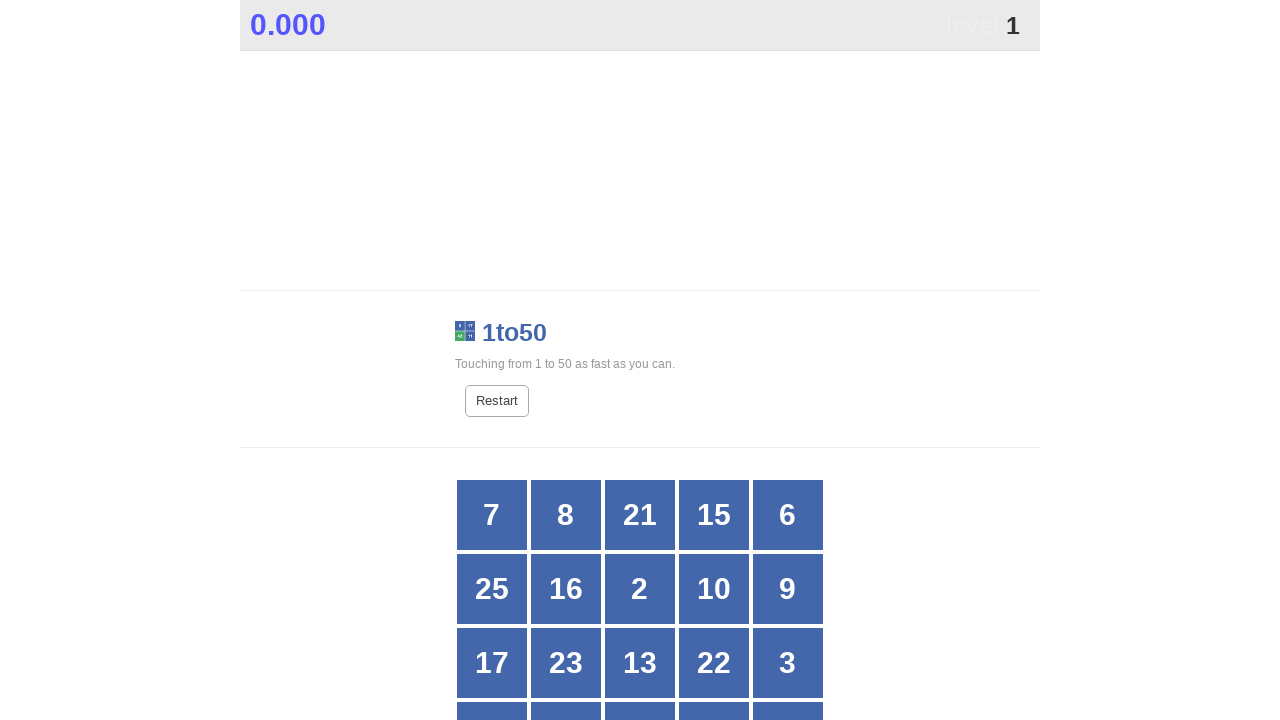

Found and clicked number 1 at (566, 361) on #grid > div:nth-child(22)
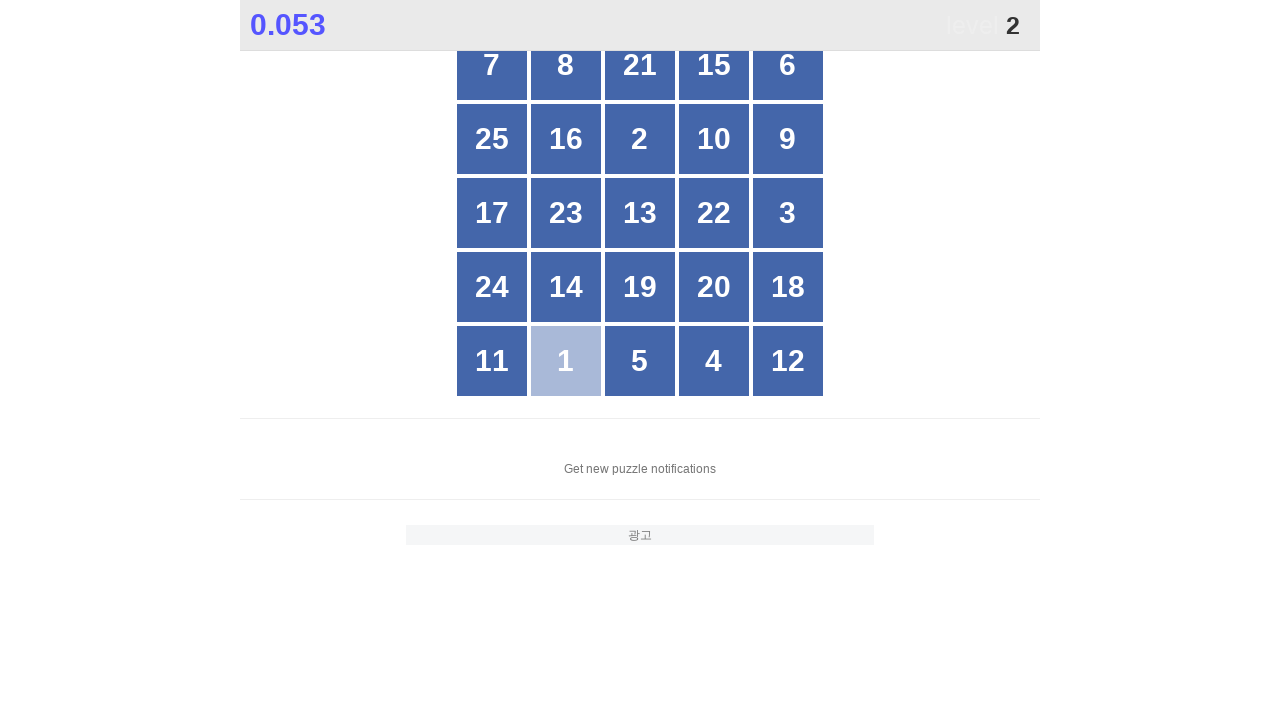

Clicked on number 2 at known location at (640, 139) on #grid > div:nth-child(8)
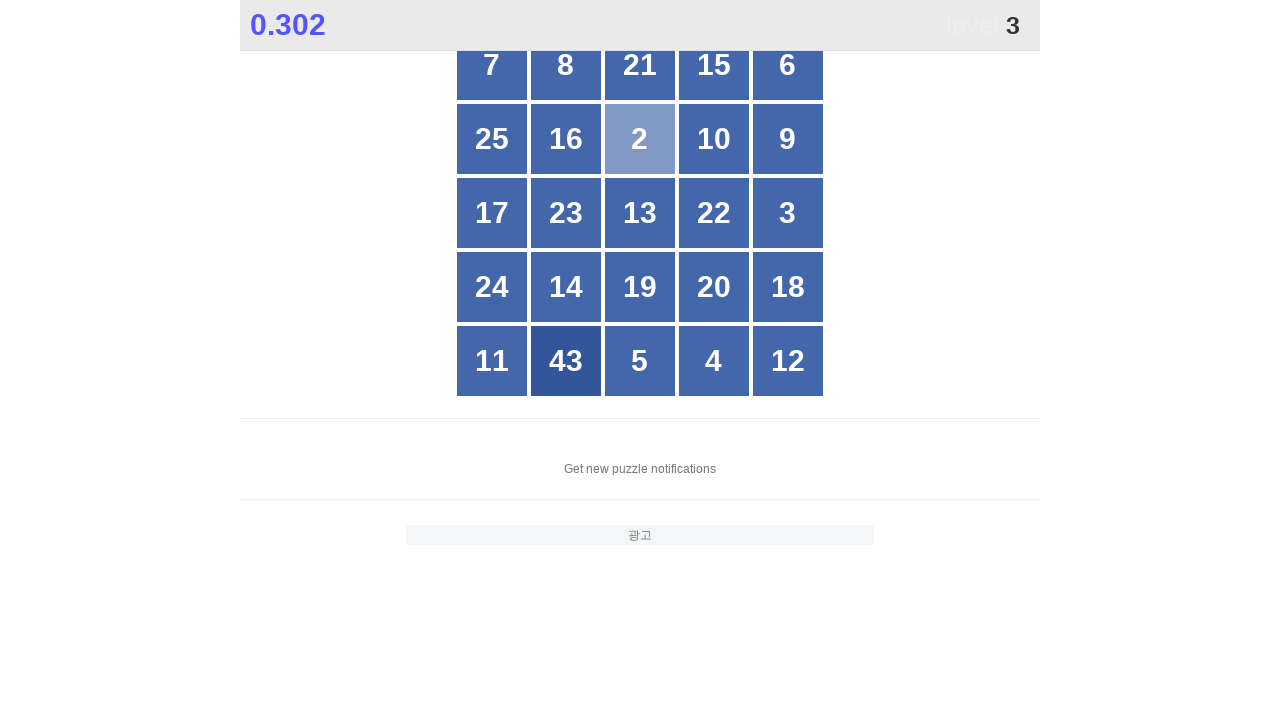

Clicked on number 3 at known location at (788, 213) on #grid > div:nth-child(15)
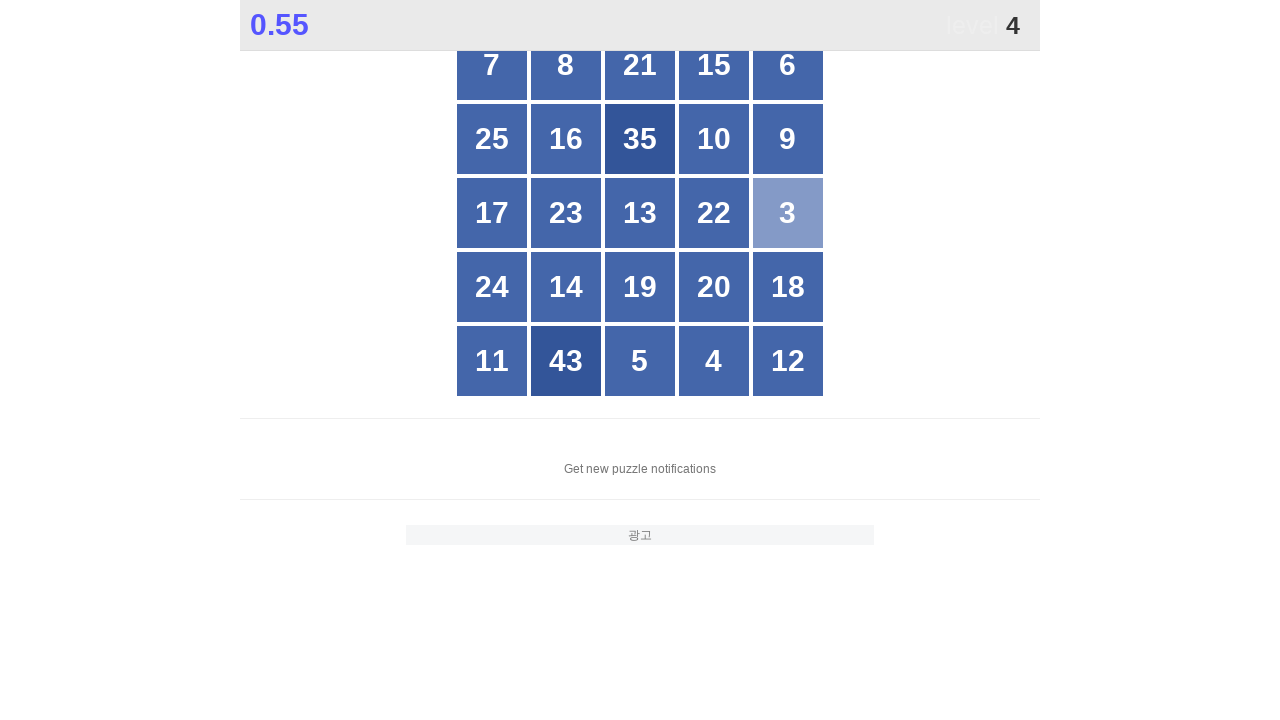

Clicked on number 4 at known location at (714, 361) on #grid > div:nth-child(24)
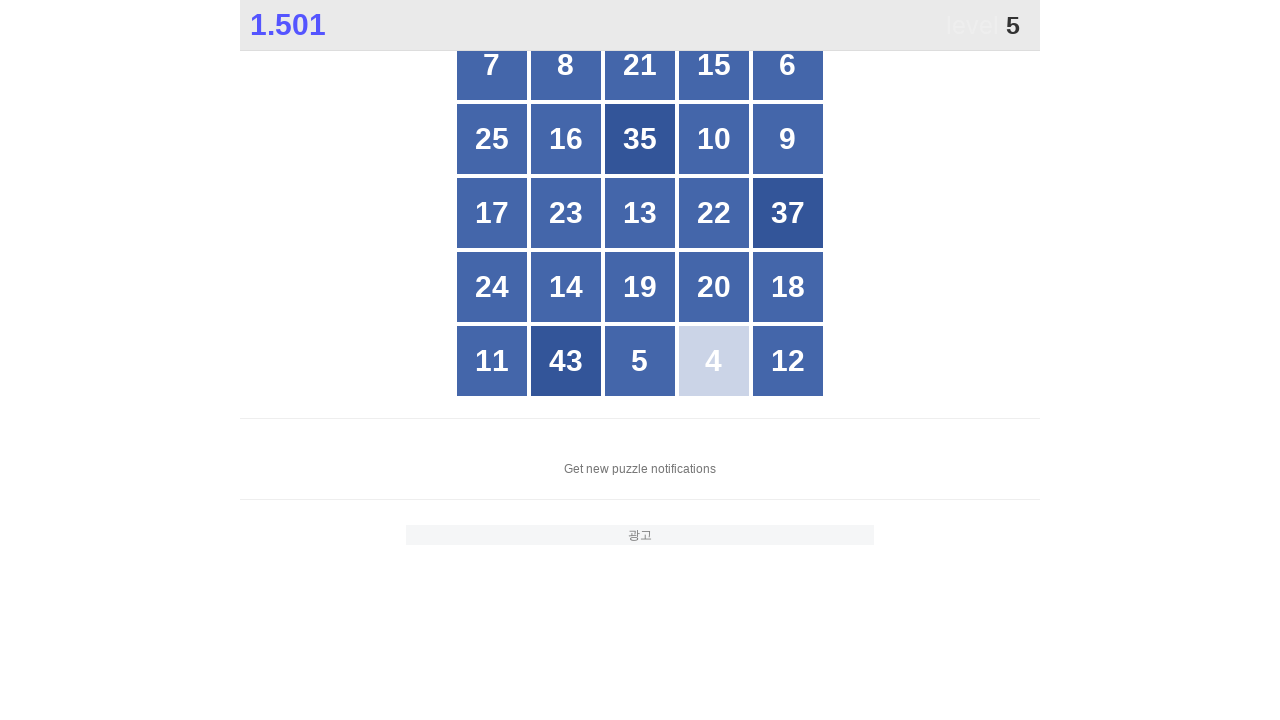

Clicked on number 5 at known location at (640, 361) on #grid > div:nth-child(23)
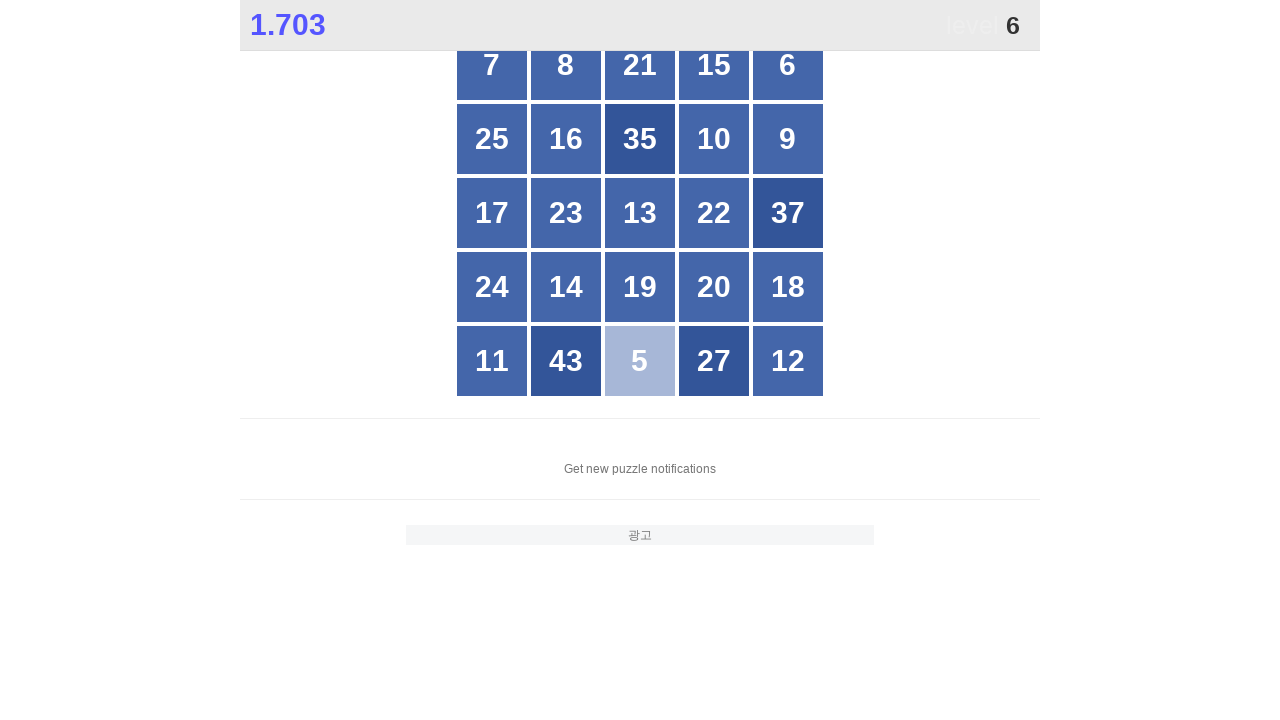

Clicked on number 6 at known location at (788, 65) on #grid > div:nth-child(5)
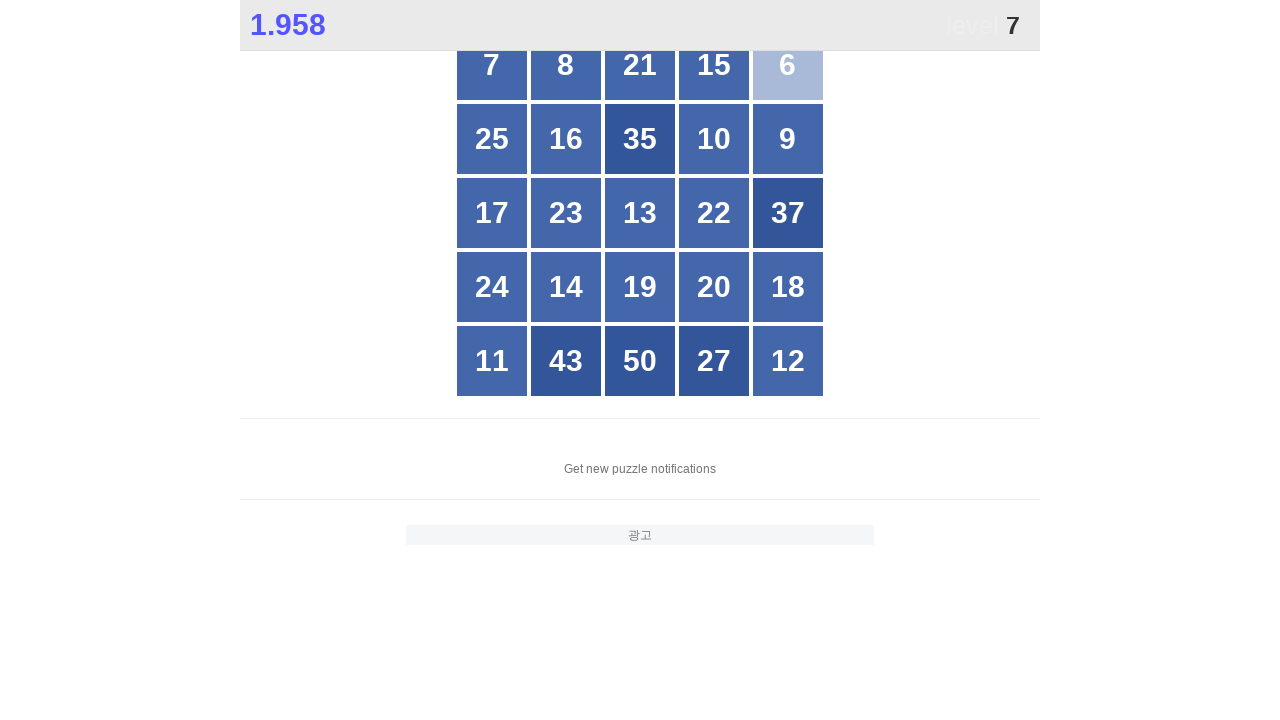

Clicked on number 7 at known location at (492, 65) on #grid > div:nth-child(1)
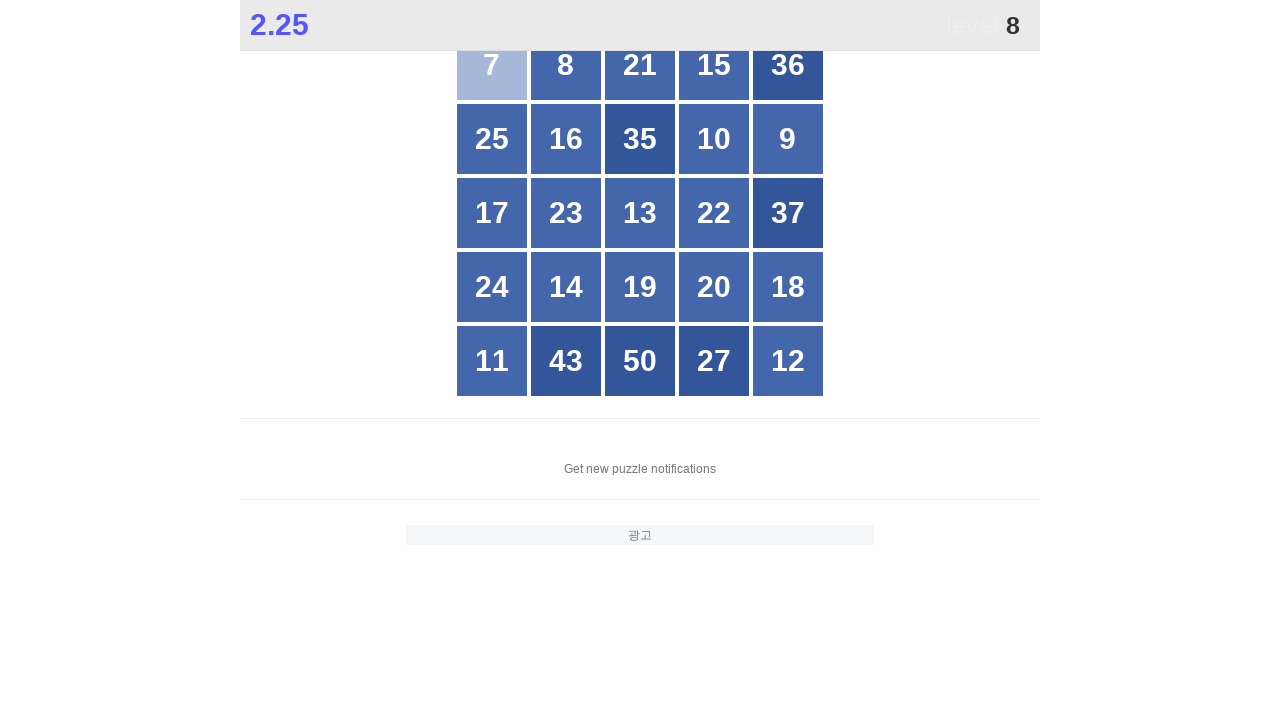

Clicked on number 8 at known location at (566, 65) on #grid > div:nth-child(2)
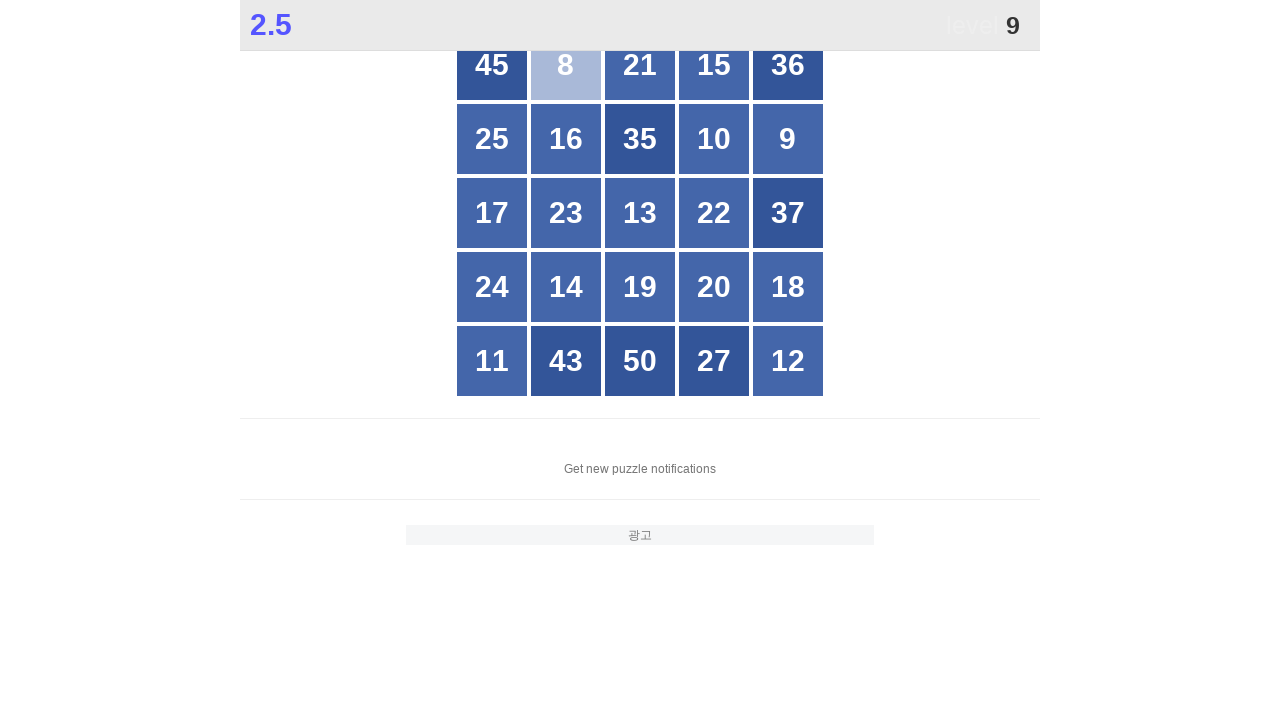

Clicked on number 9 at known location at (788, 139) on #grid > div:nth-child(10)
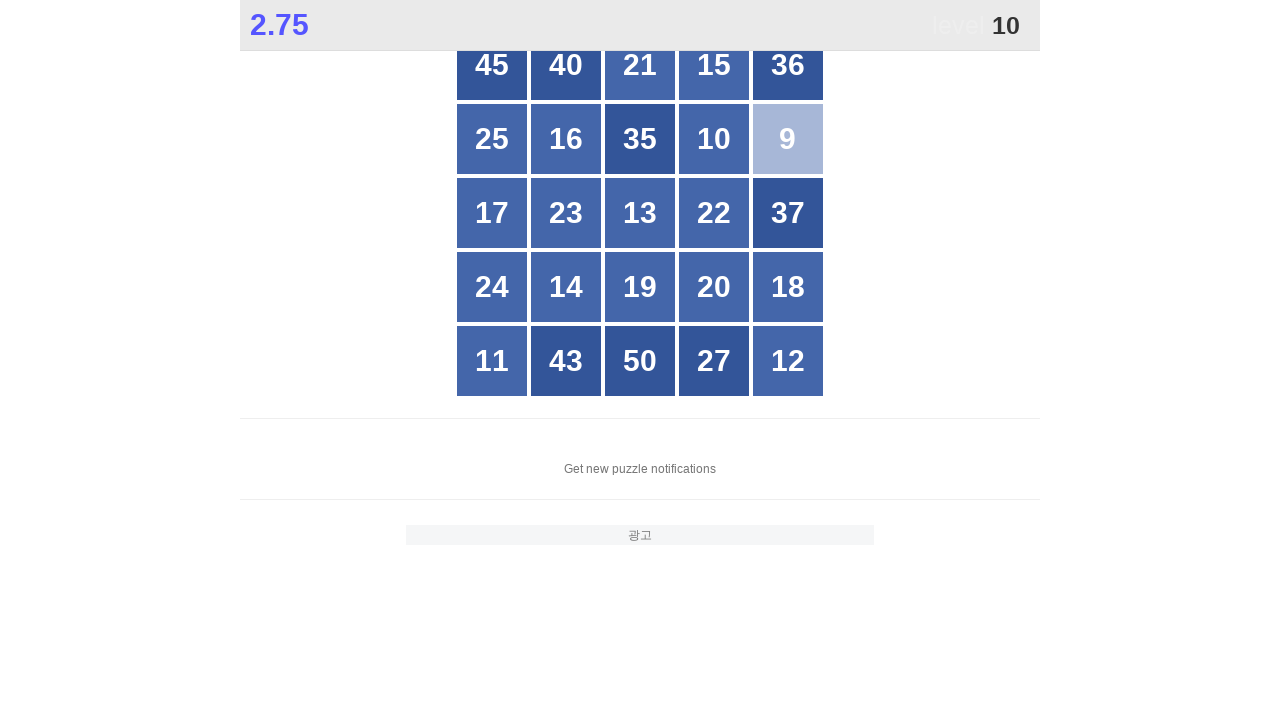

Clicked on number 10 at known location at (714, 139) on #grid > div:nth-child(9)
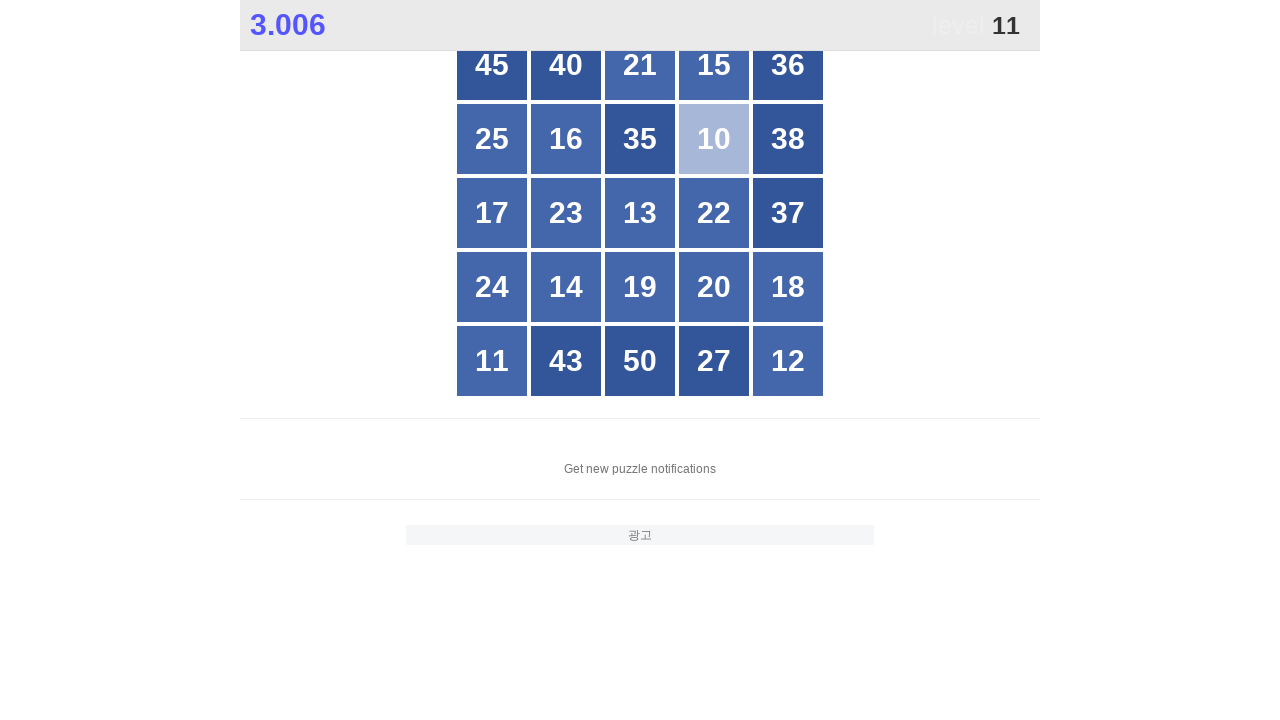

Clicked on number 11 at known location at (492, 361) on #grid > div:nth-child(21)
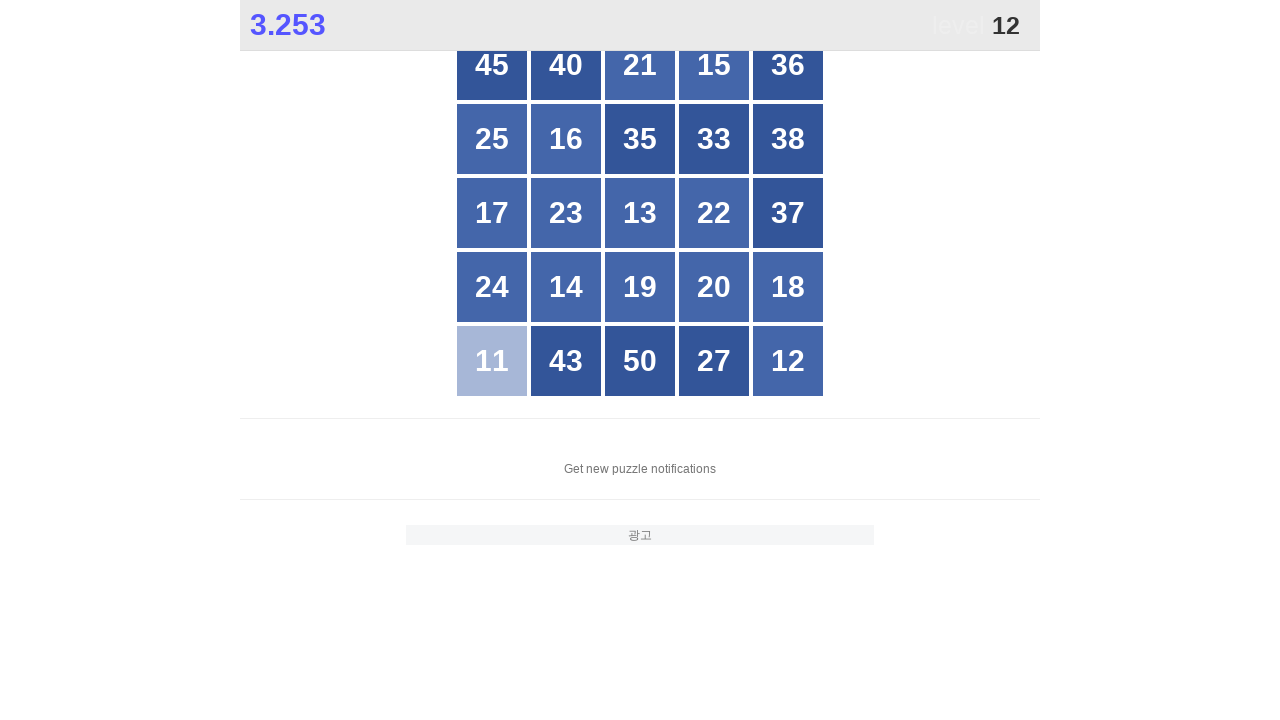

Clicked on number 12 at known location at (788, 361) on #grid > div:nth-child(25)
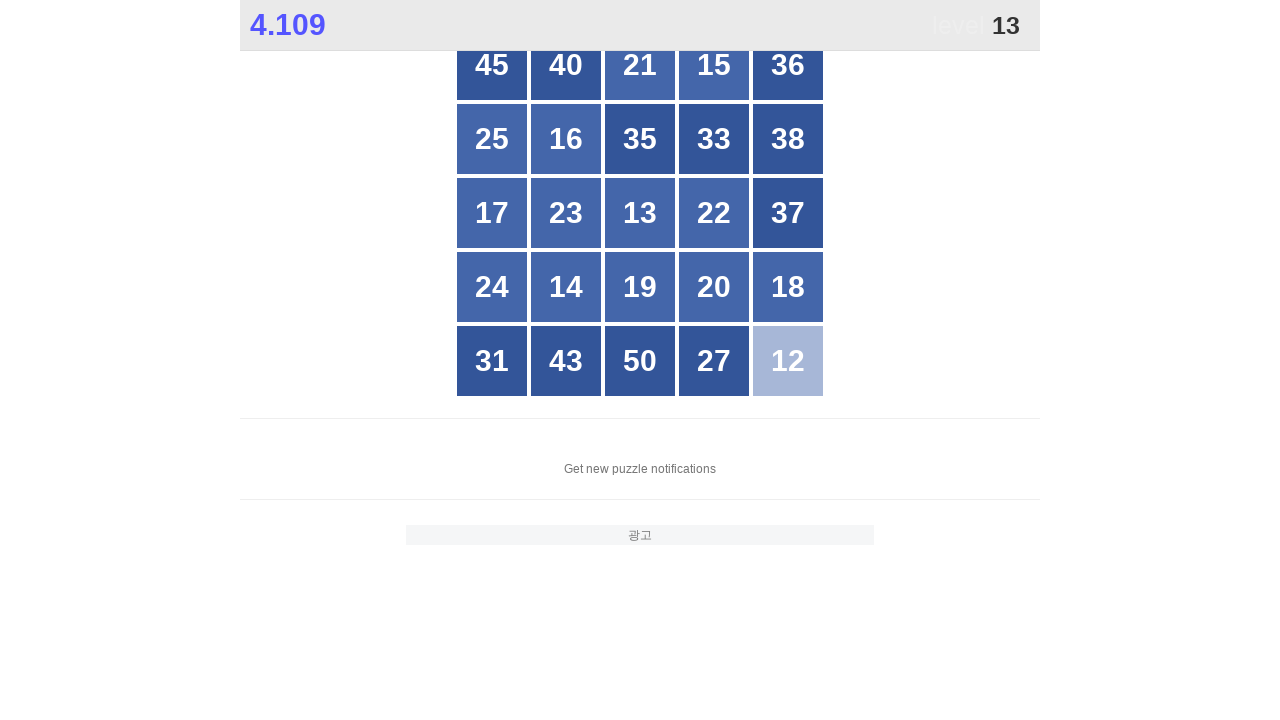

Clicked on number 13 at known location at (640, 213) on #grid > div:nth-child(13)
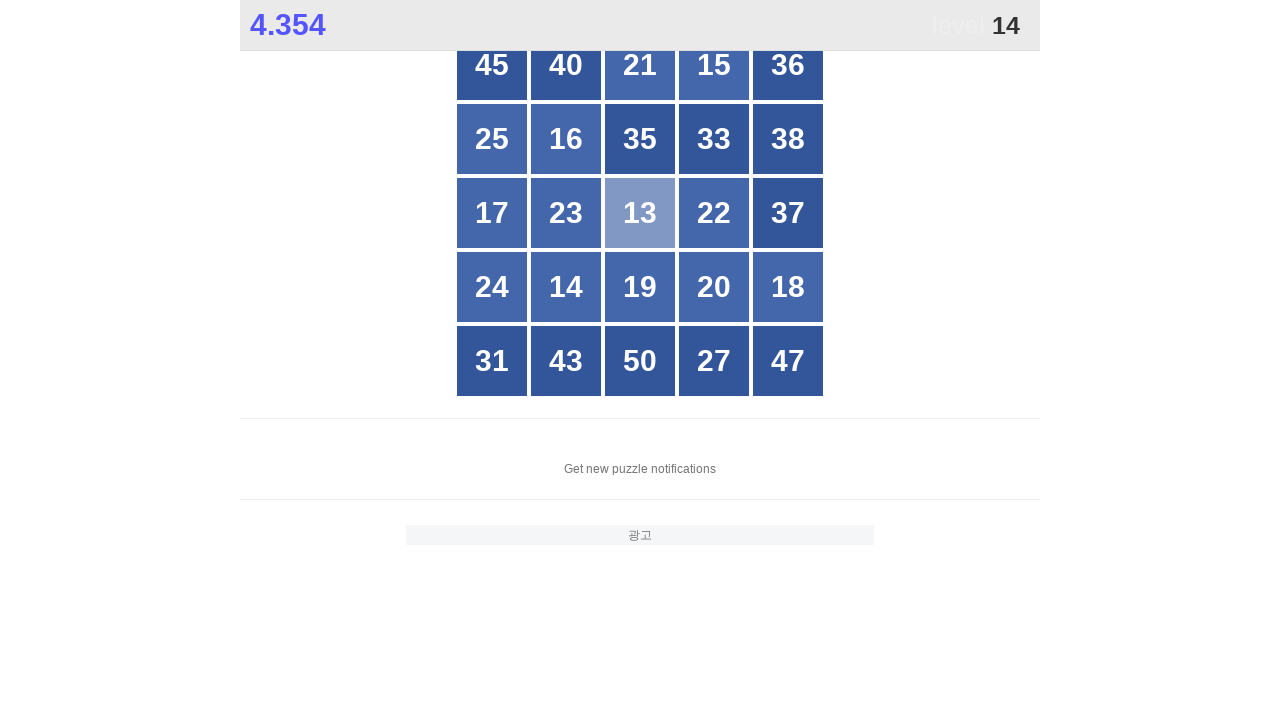

Clicked on number 14 at known location at (566, 287) on #grid > div:nth-child(17)
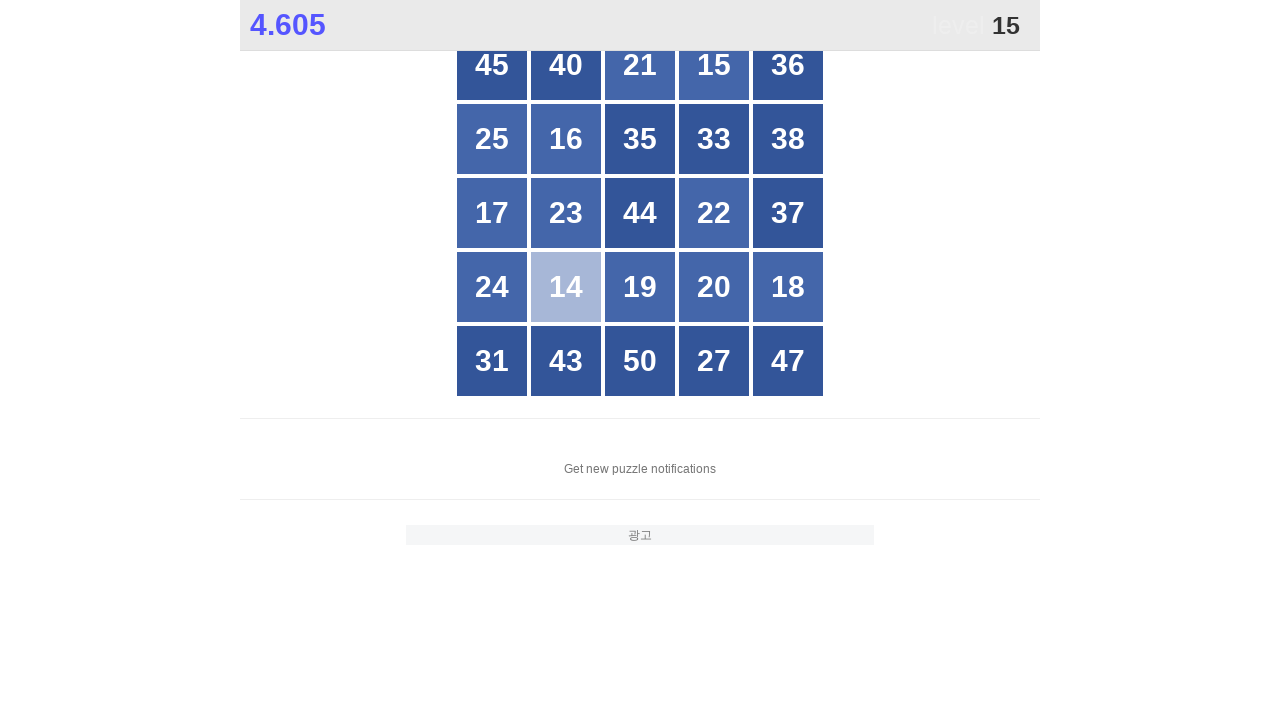

Clicked on number 15 at known location at (714, 65) on #grid > div:nth-child(4)
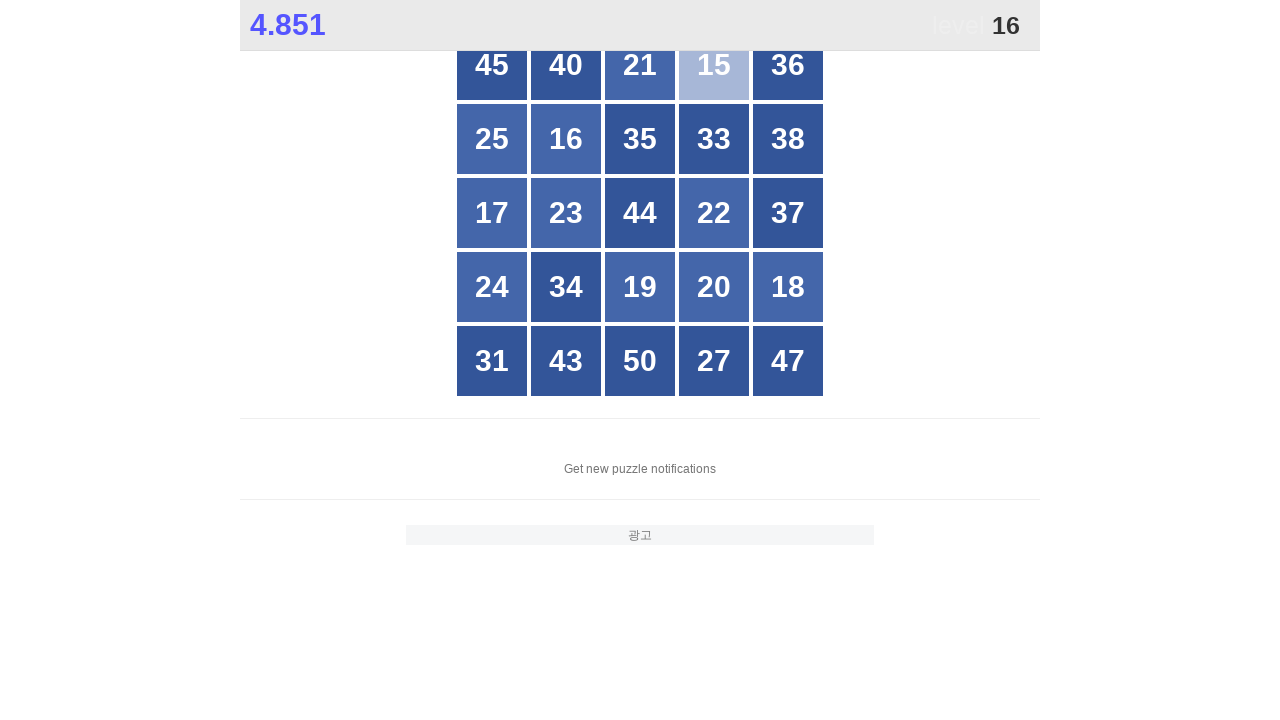

Clicked on number 16 at known location at (566, 139) on #grid > div:nth-child(7)
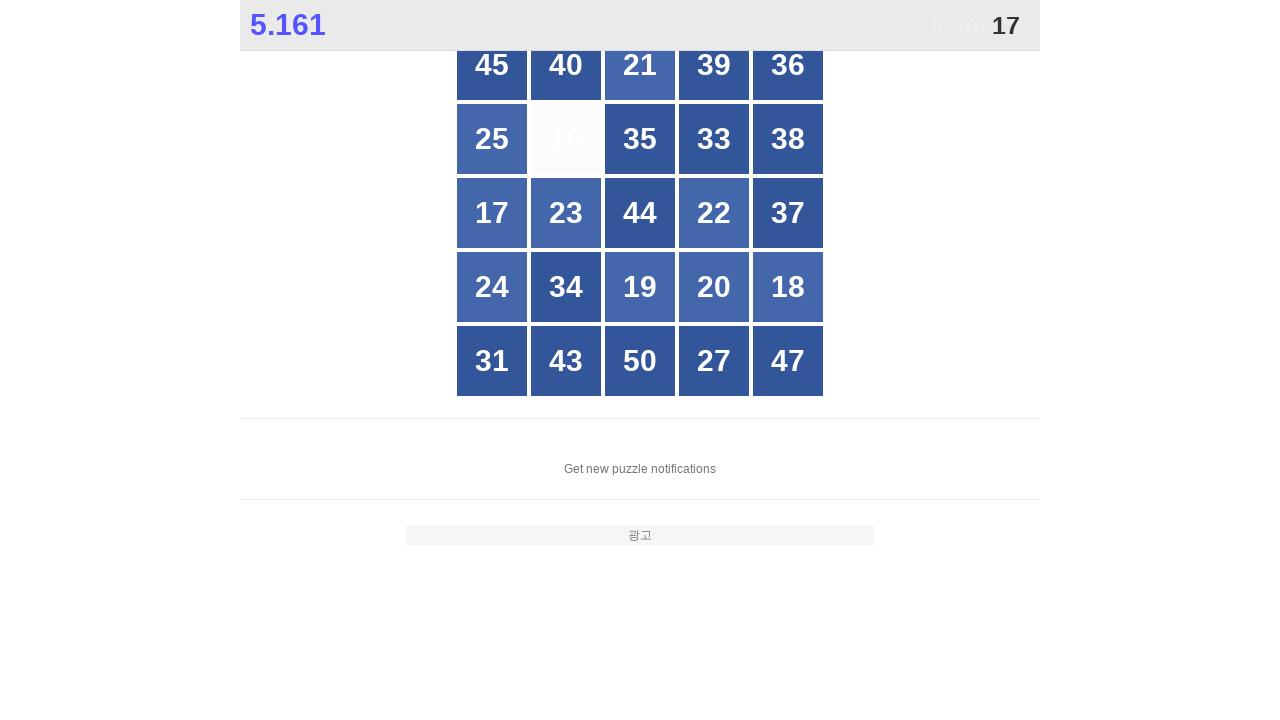

Clicked on number 17 at known location at (492, 213) on #grid > div:nth-child(11)
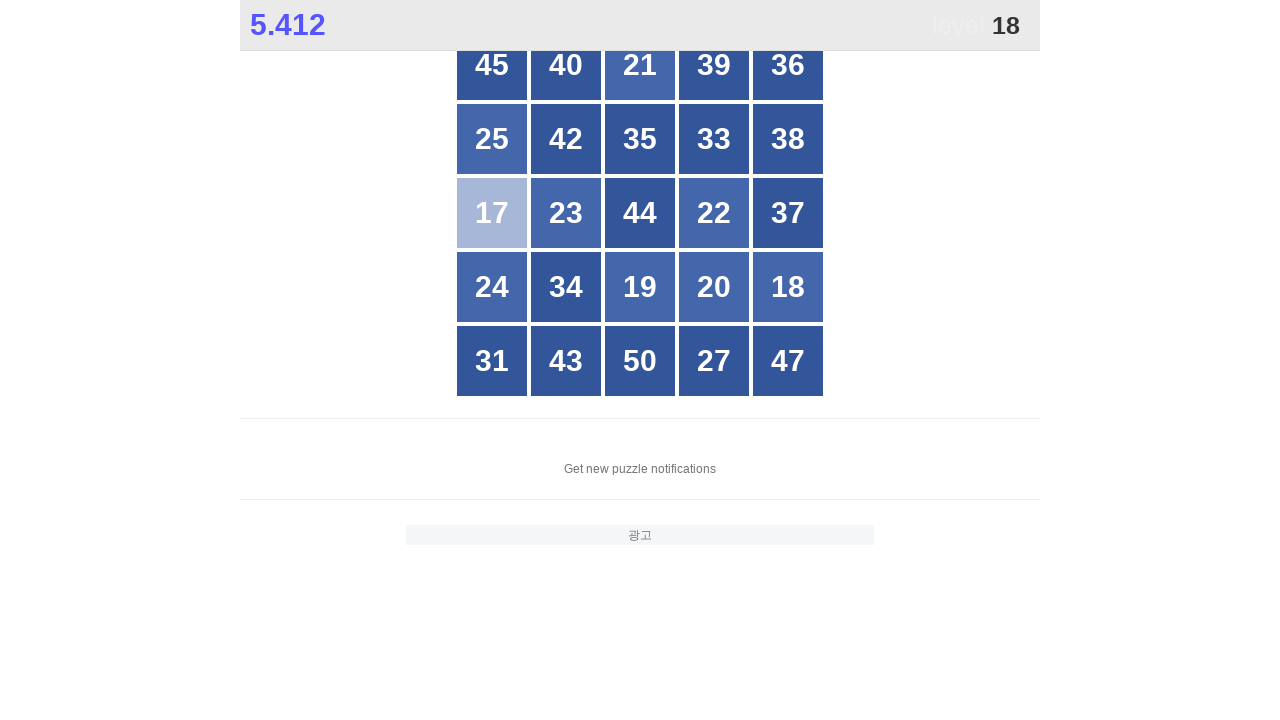

Clicked on number 18 at known location at (788, 287) on #grid > div:nth-child(20)
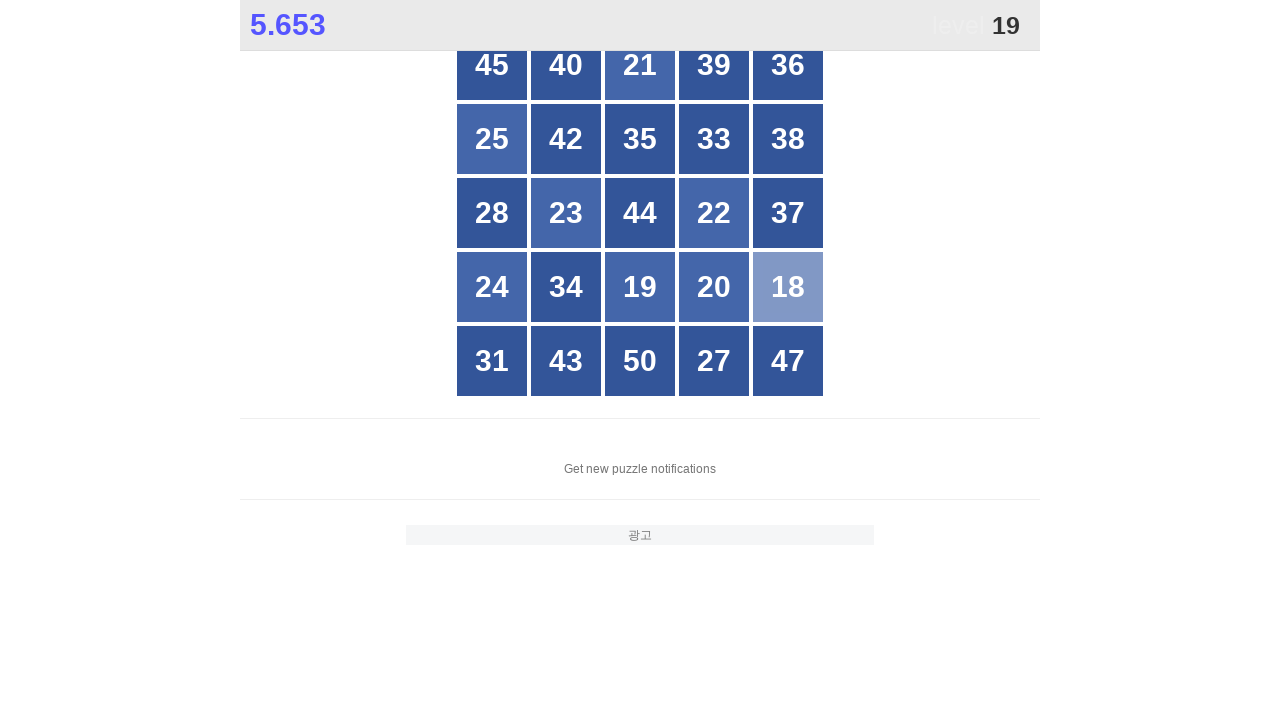

Clicked on number 19 at known location at (640, 287) on #grid > div:nth-child(18)
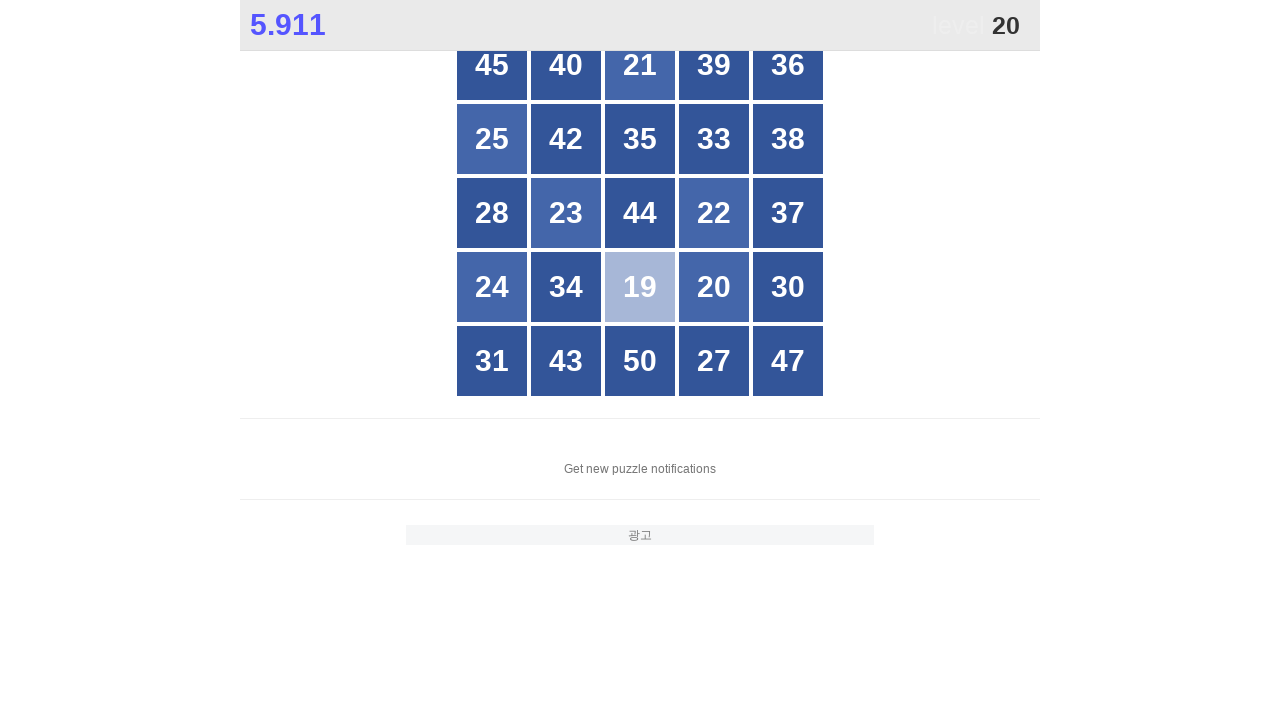

Clicked on number 20 at known location at (714, 287) on #grid > div:nth-child(19)
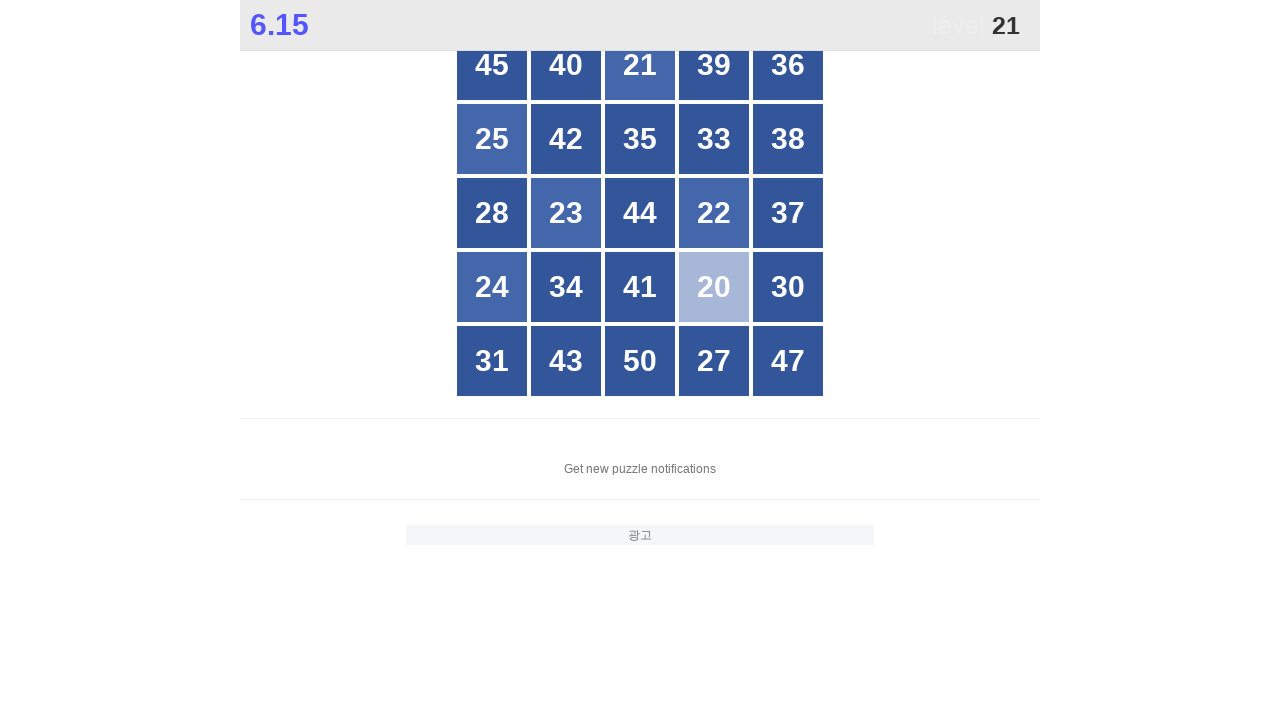

Clicked on number 21 at known location at (640, 65) on #grid > div:nth-child(3)
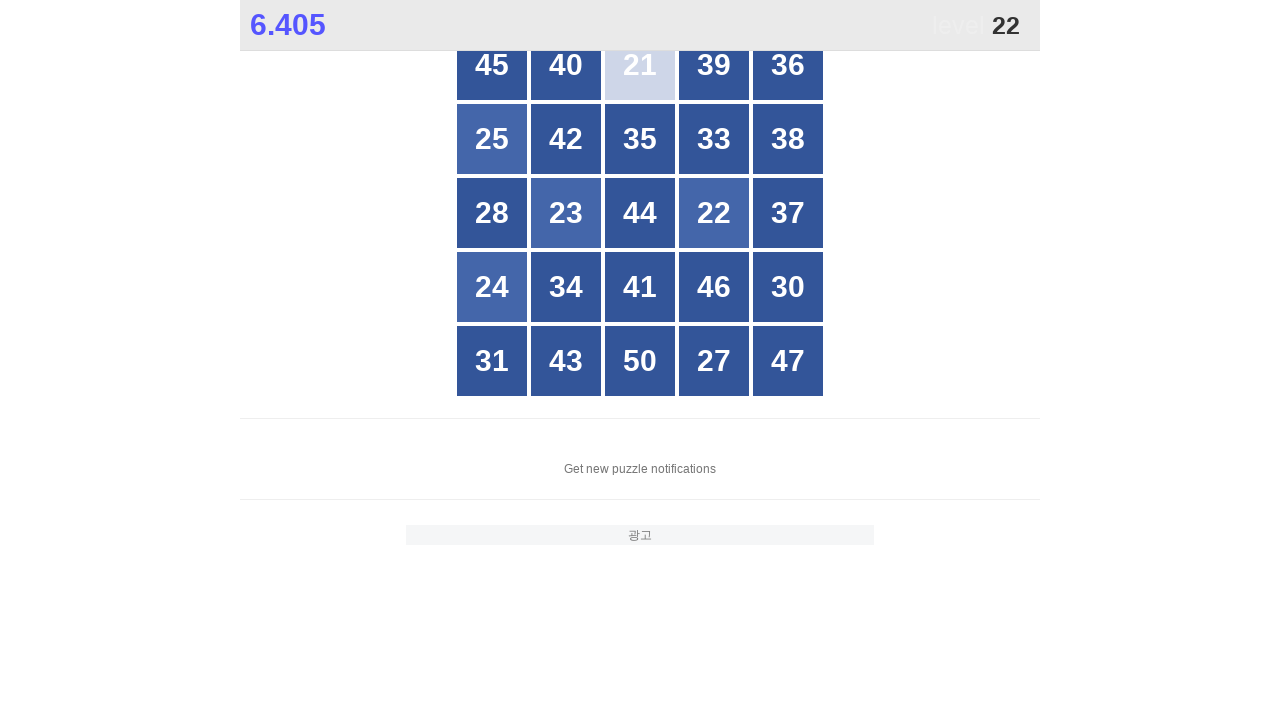

Clicked on number 22 at known location at (714, 213) on #grid > div:nth-child(14)
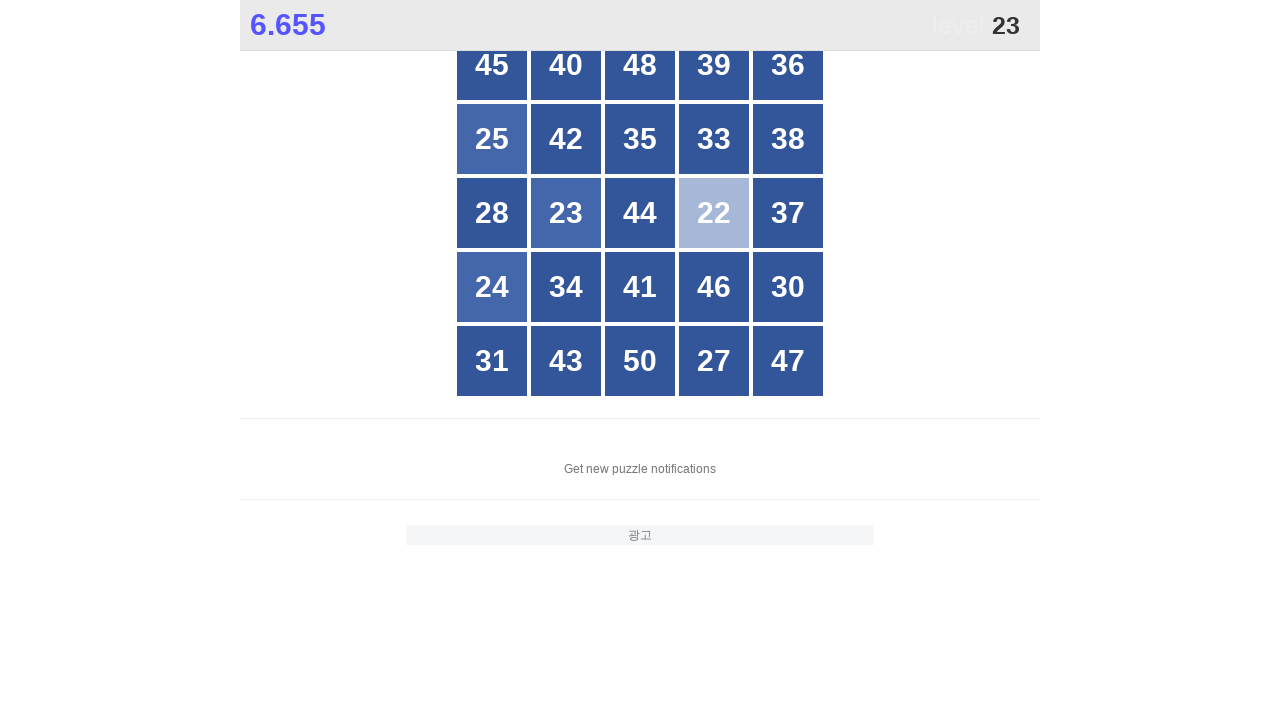

Clicked on number 23 at known location at (566, 213) on #grid > div:nth-child(12)
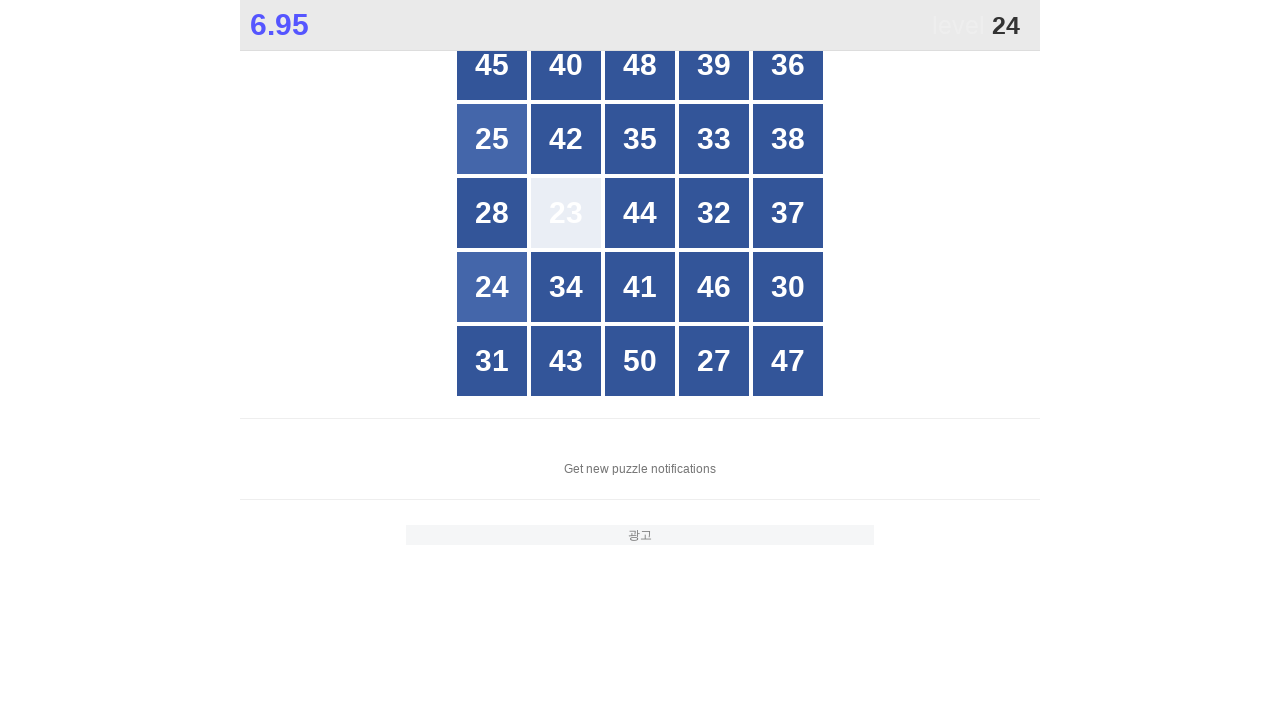

Clicked on number 24 at known location at (492, 287) on #grid > div:nth-child(16)
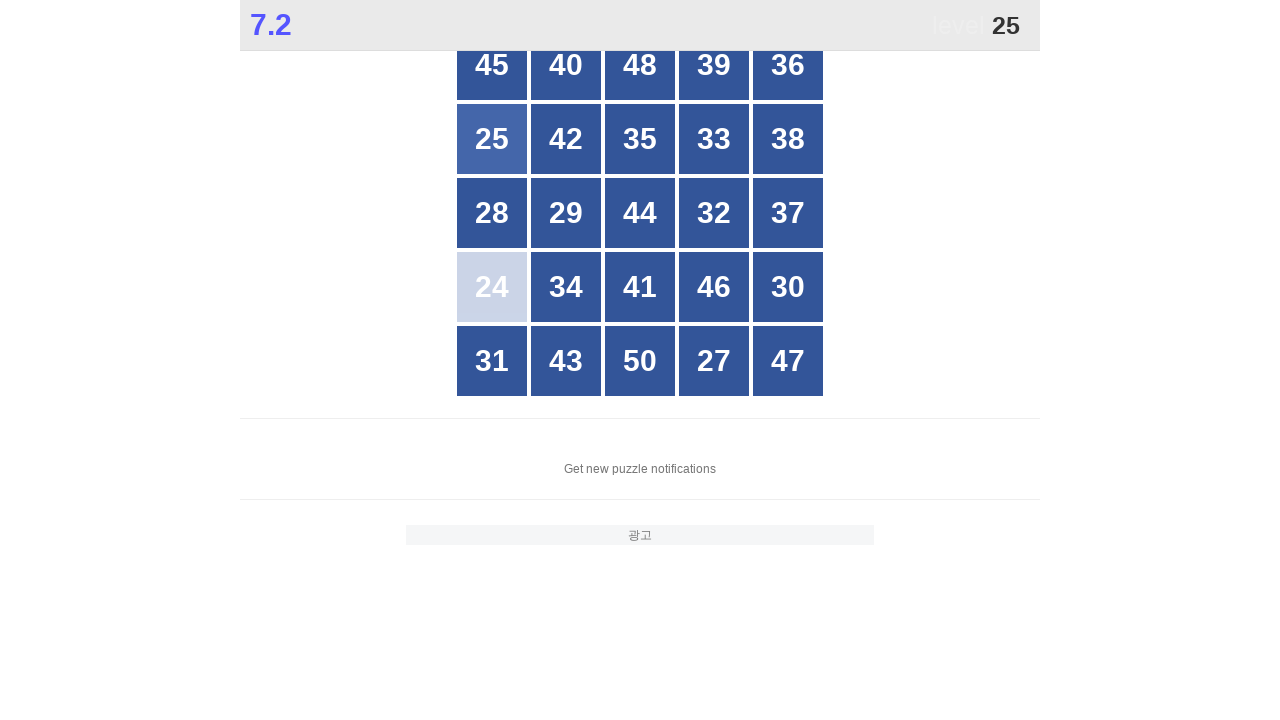

Clicked on number 25 at known location at (492, 139) on #grid > div:nth-child(6)
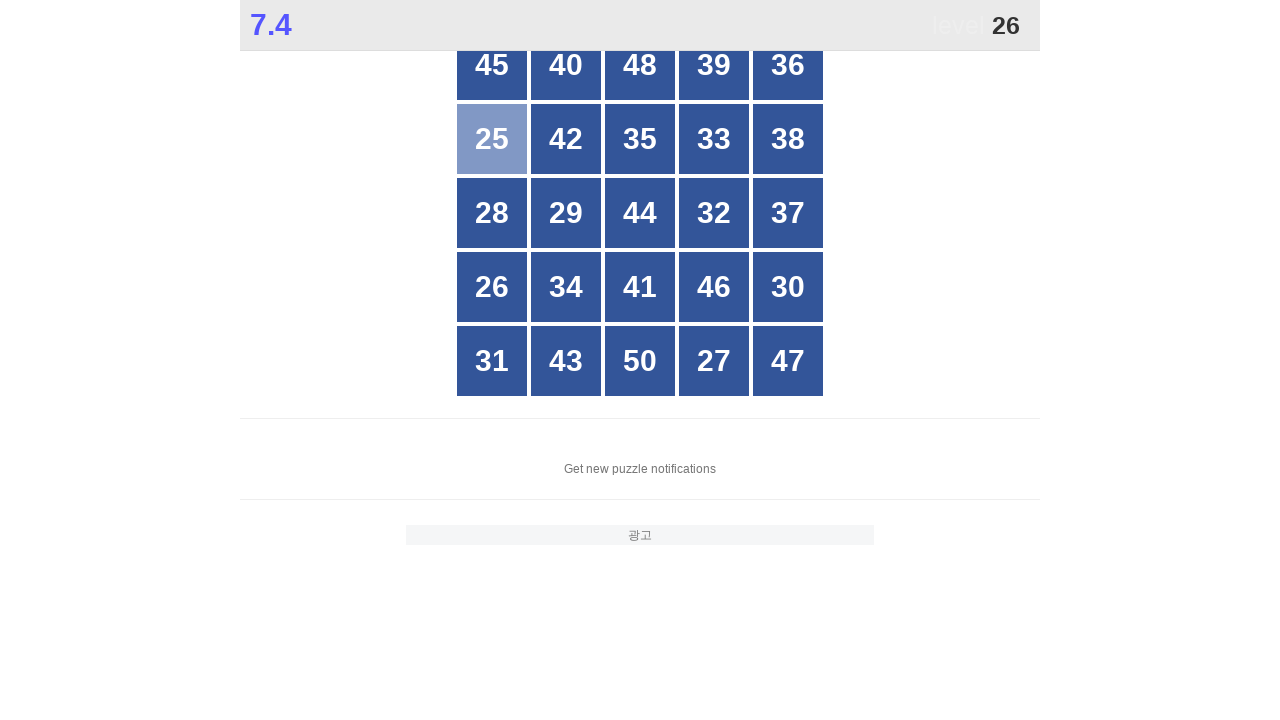

Clicked on number 26 at known location at (492, 287) on #grid > div:nth-child(16)
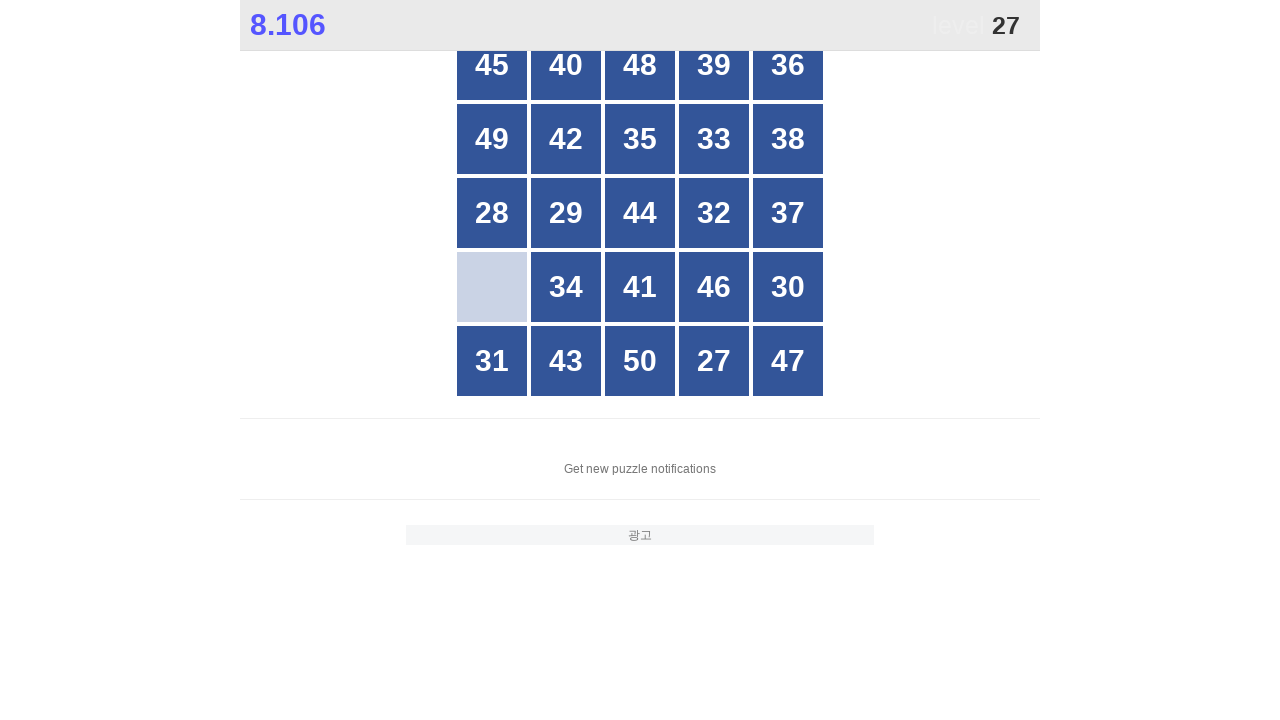

Clicked on number 27 at known location at (714, 361) on #grid > div:nth-child(24)
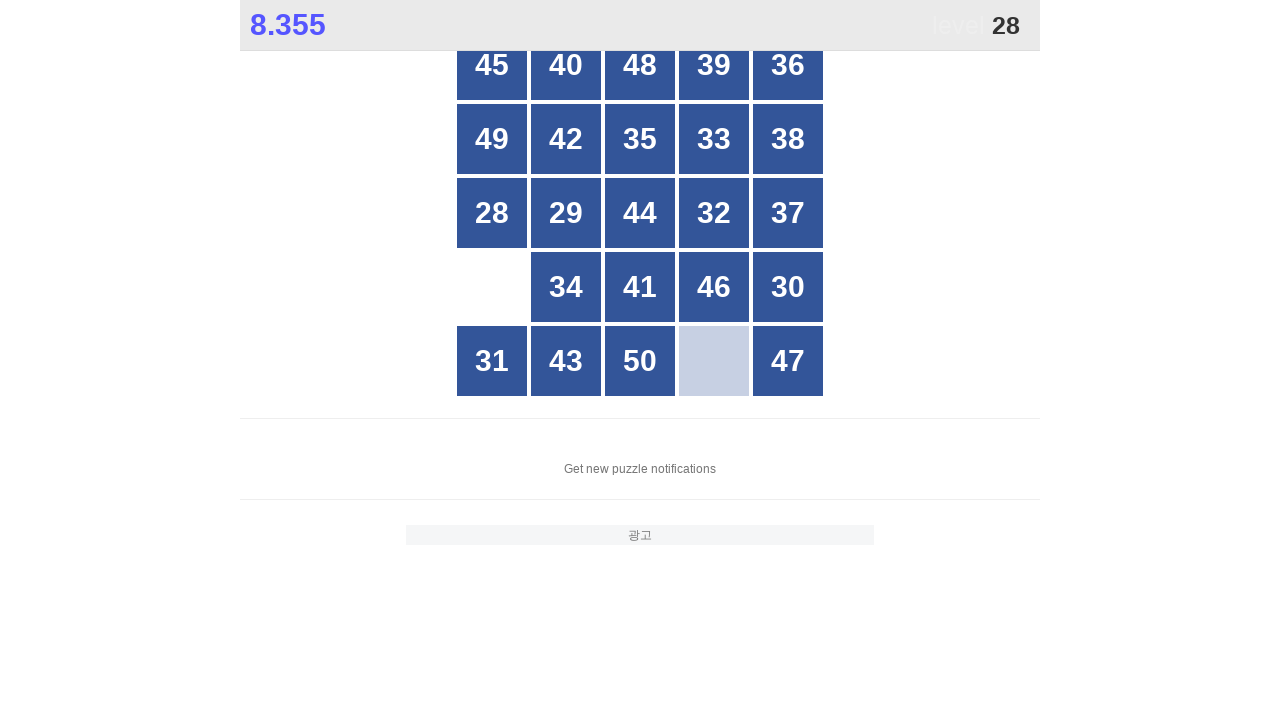

Clicked on number 28 at known location at (492, 213) on #grid > div:nth-child(11)
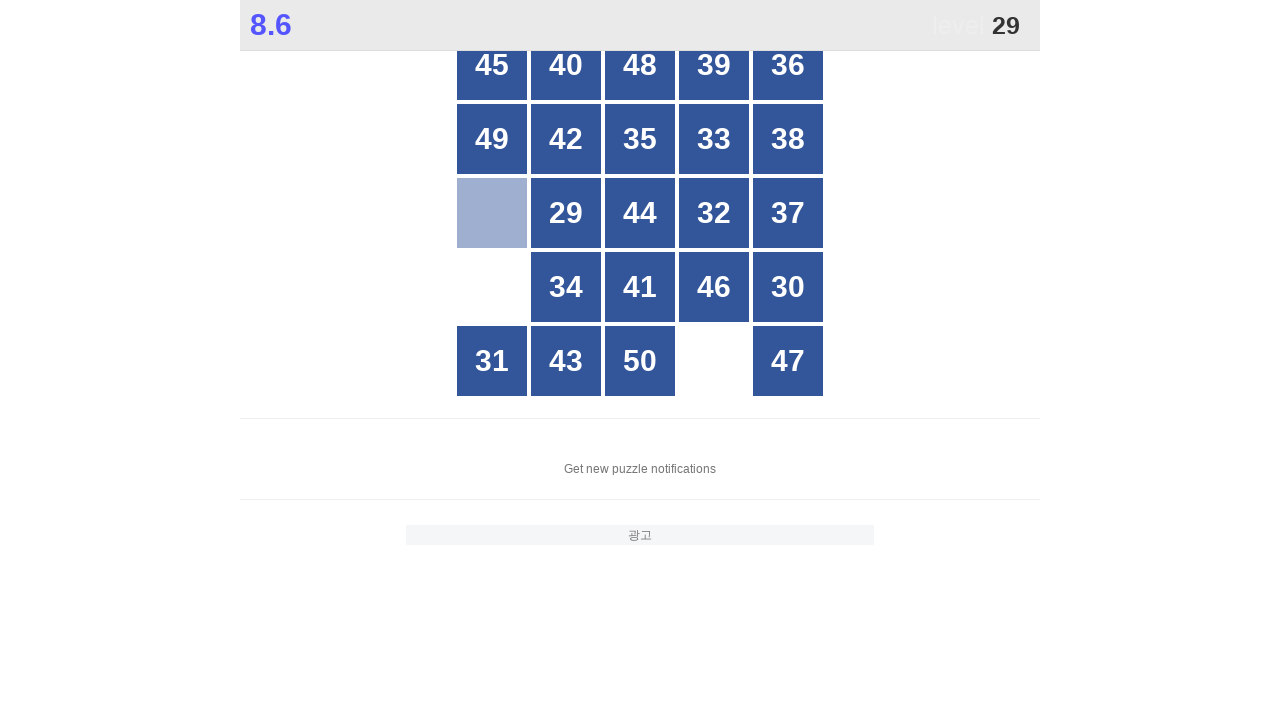

Clicked on number 29 at known location at (566, 213) on #grid > div:nth-child(12)
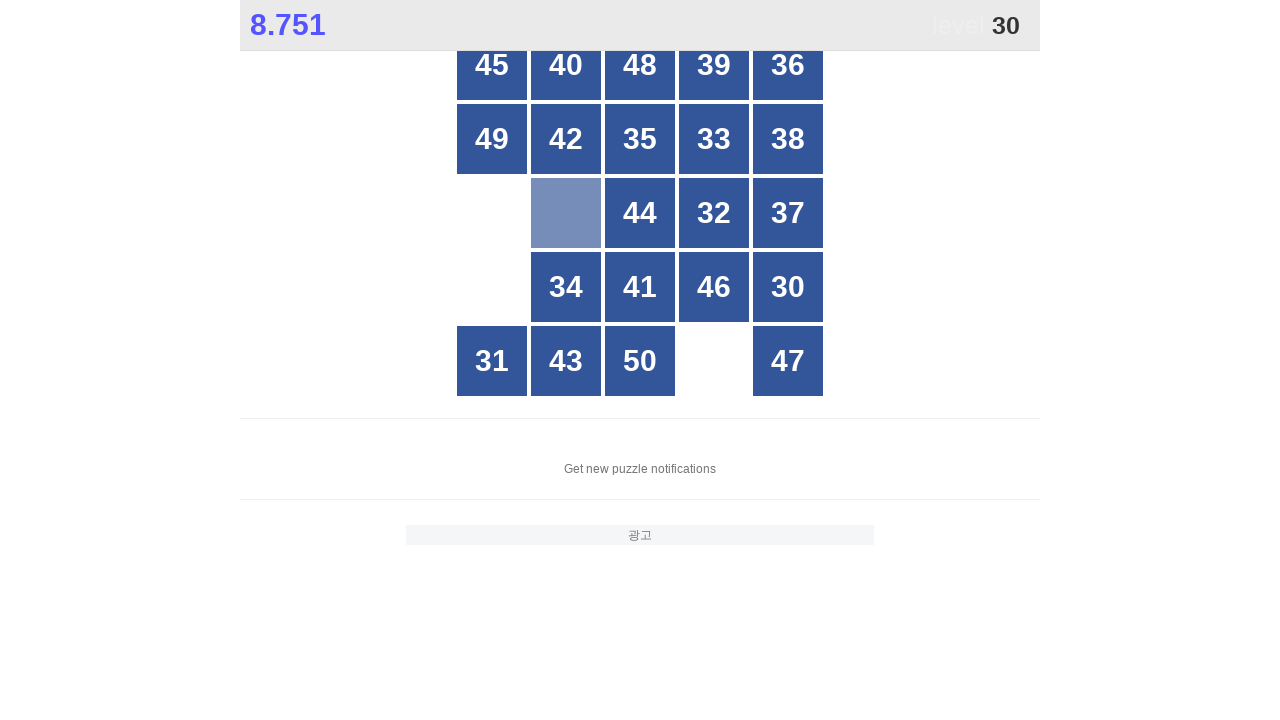

Clicked on number 30 at known location at (788, 287) on #grid > div:nth-child(20)
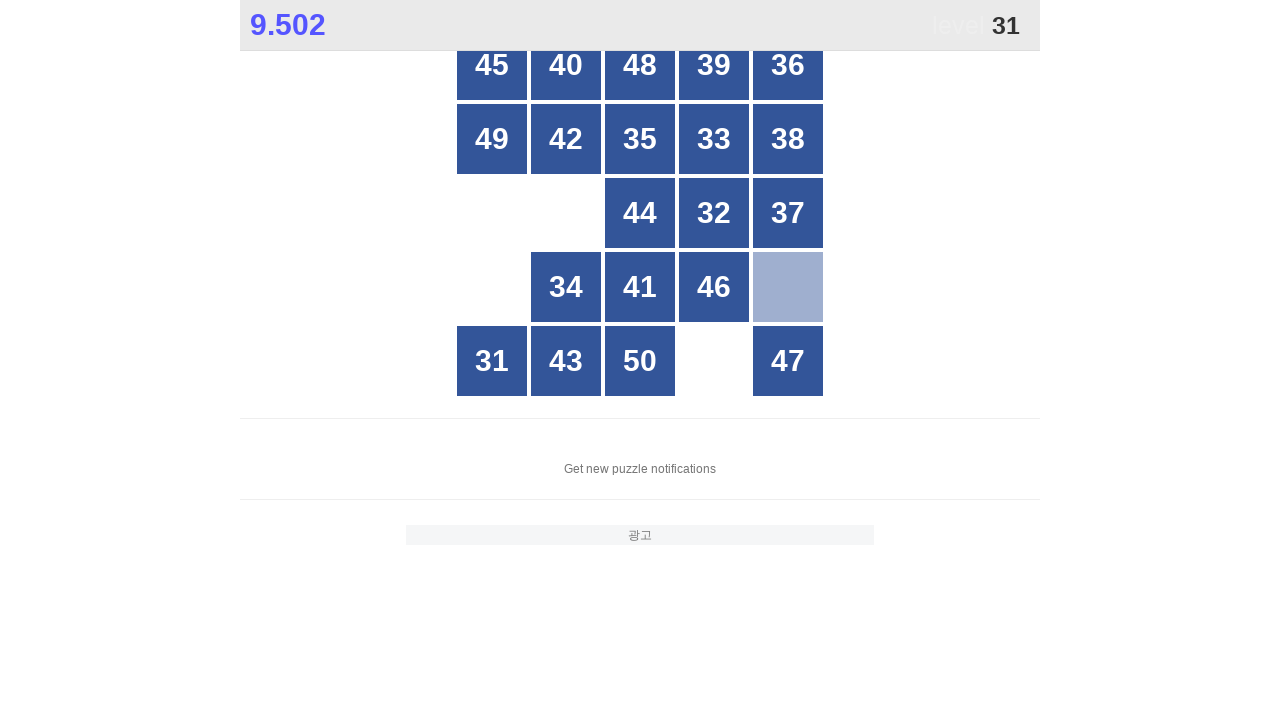

Clicked on number 31 at known location at (492, 361) on #grid > div:nth-child(21)
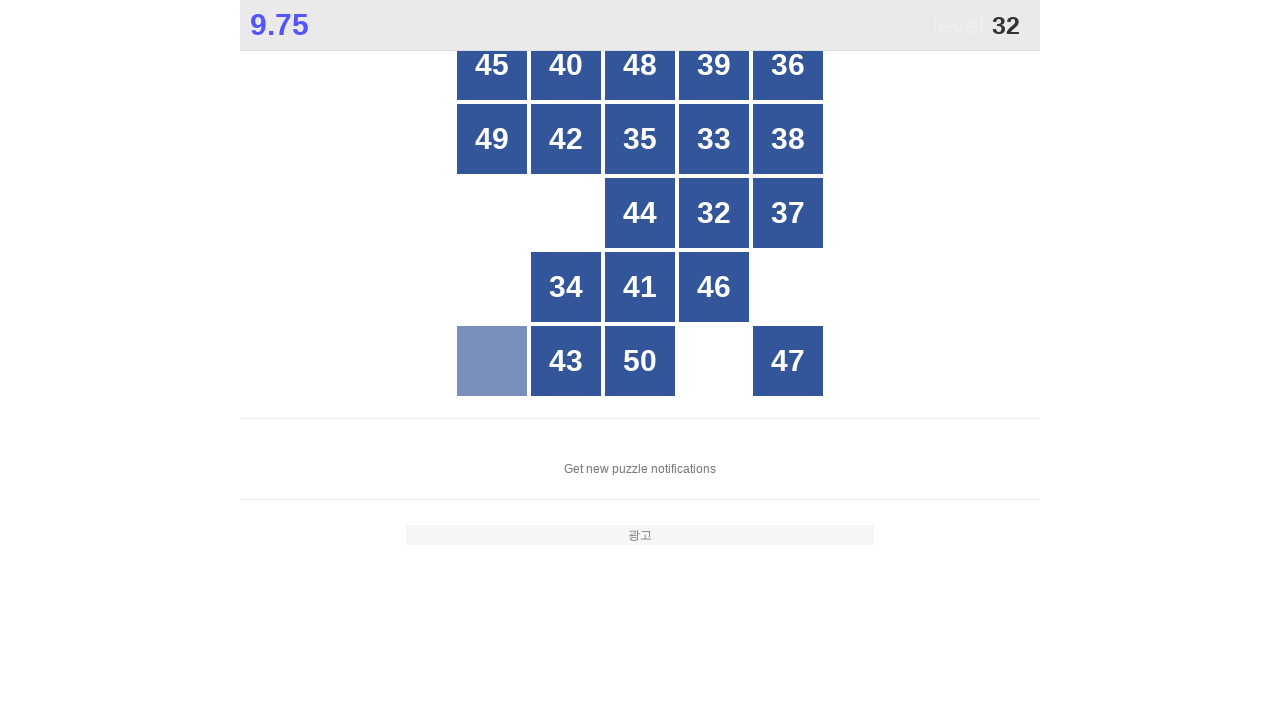

Clicked on number 32 at known location at (714, 213) on #grid > div:nth-child(14)
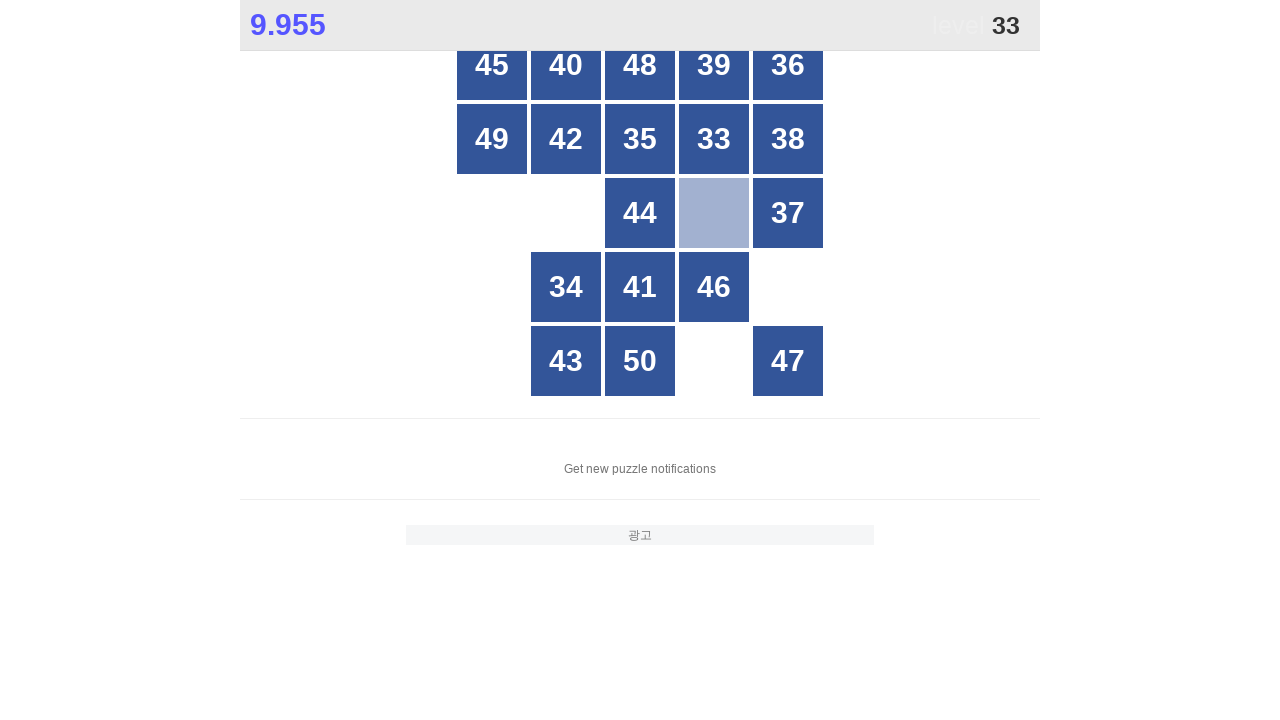

Clicked on number 33 at known location at (714, 139) on #grid > div:nth-child(9)
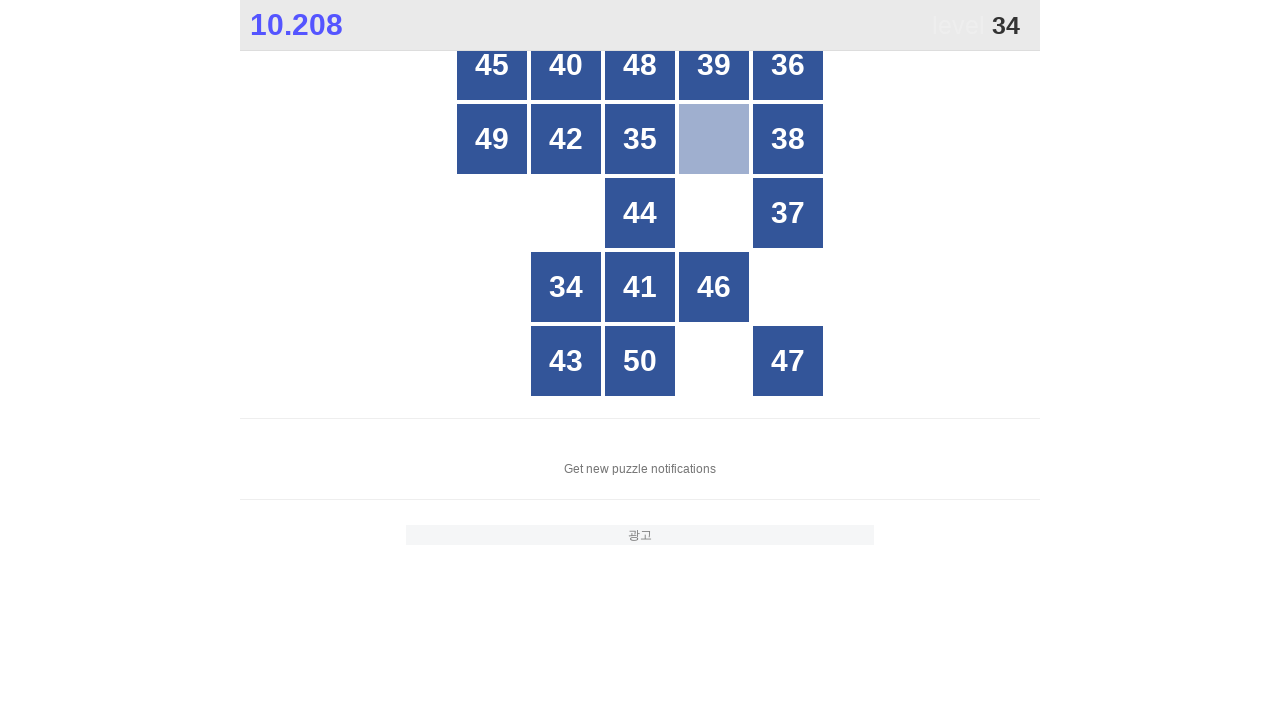

Clicked on number 34 at known location at (566, 287) on #grid > div:nth-child(17)
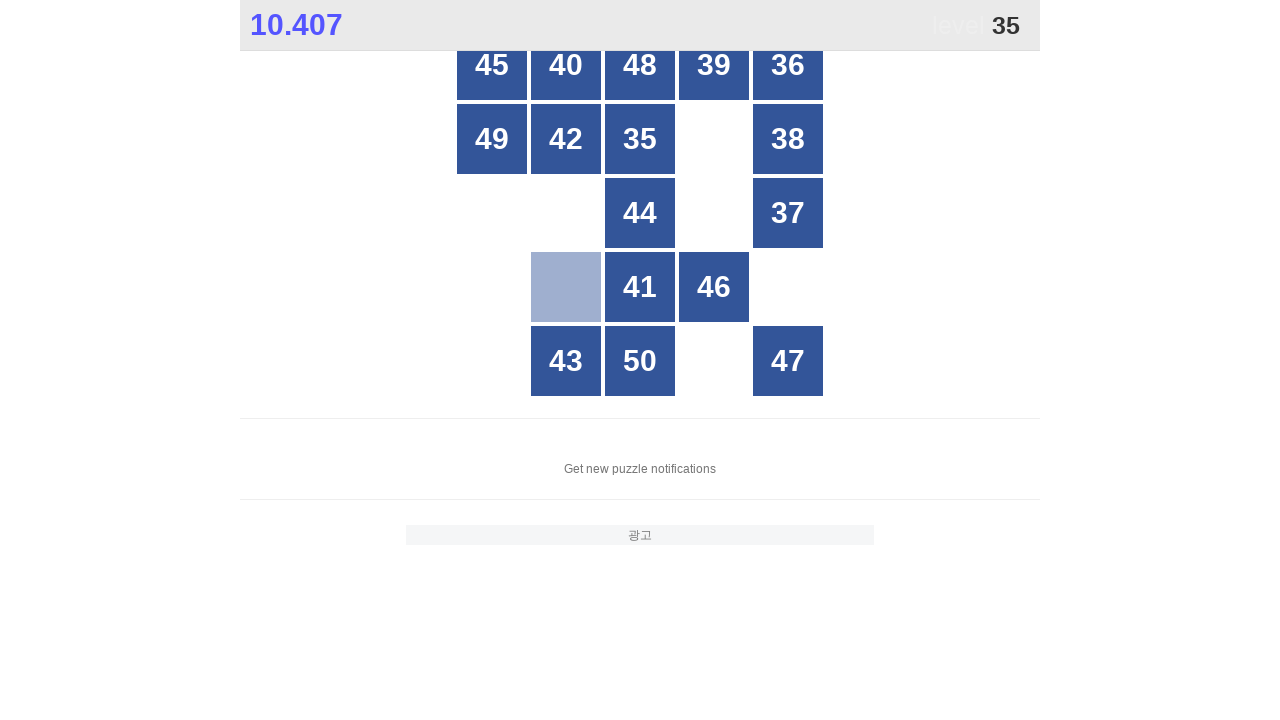

Clicked on number 35 at known location at (640, 139) on #grid > div:nth-child(8)
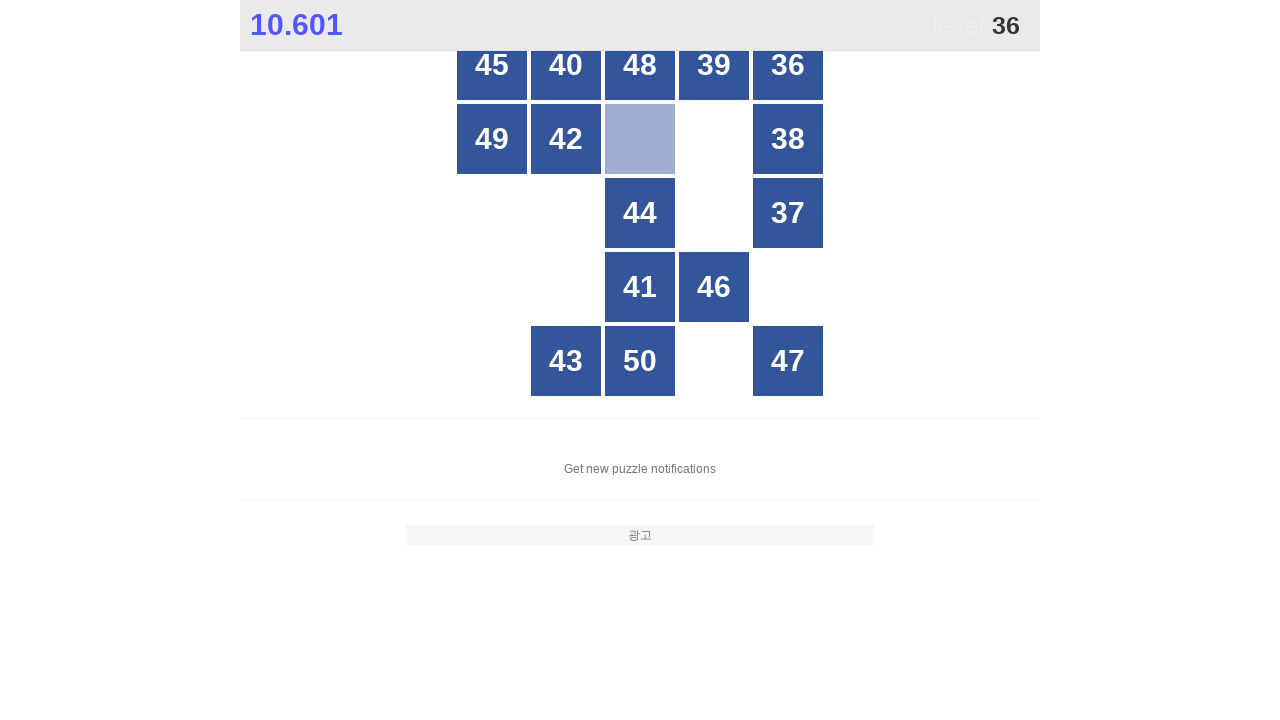

Clicked on number 36 at known location at (788, 65) on #grid > div:nth-child(5)
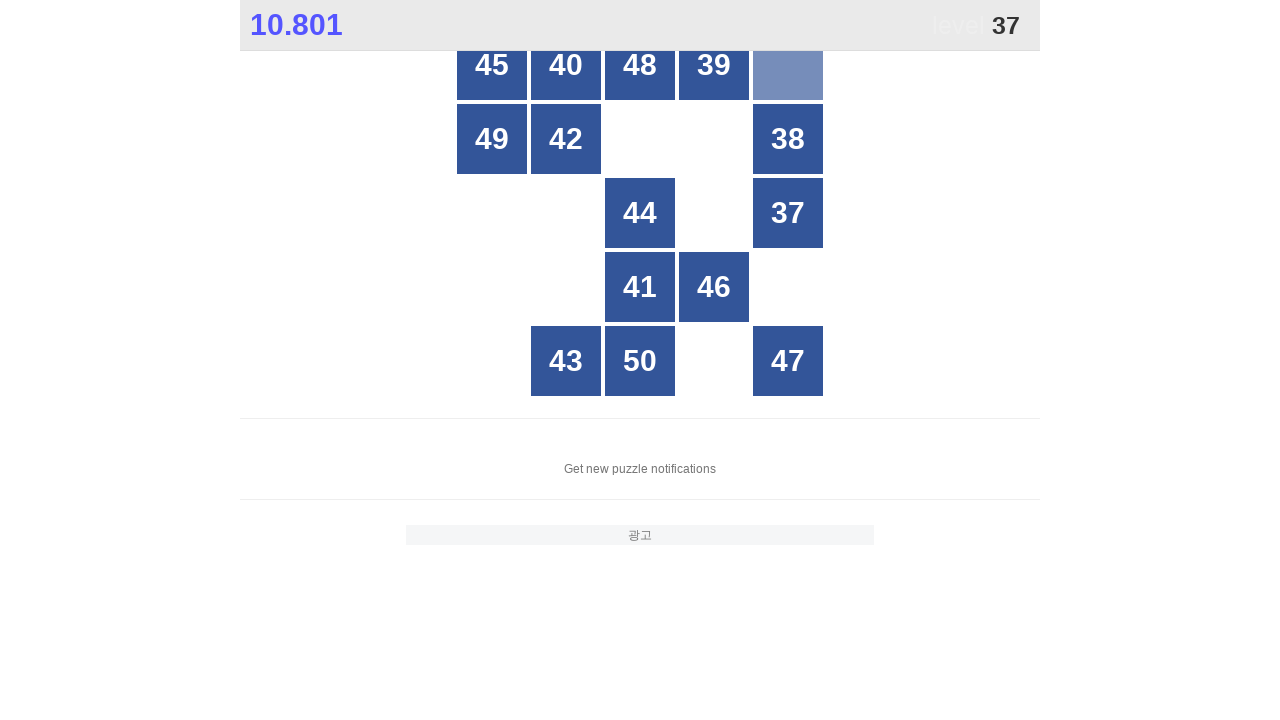

Clicked on number 37 at known location at (788, 213) on #grid > div:nth-child(15)
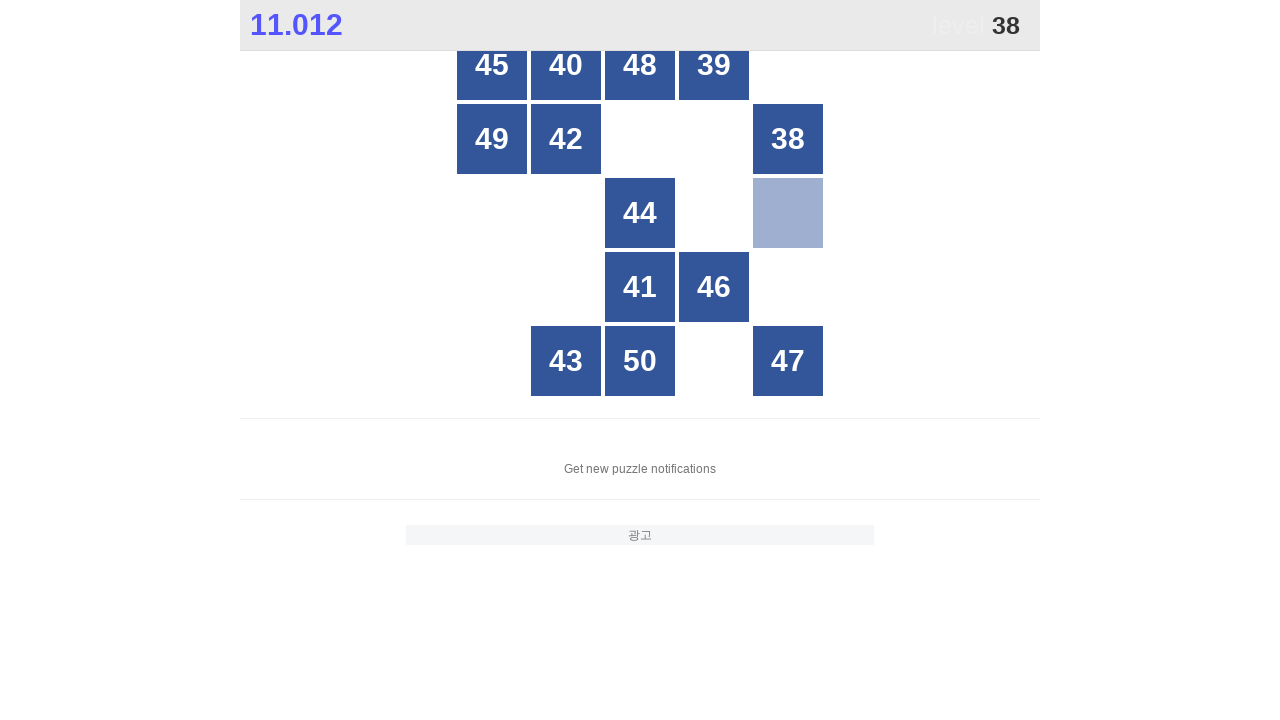

Clicked on number 38 at known location at (788, 139) on #grid > div:nth-child(10)
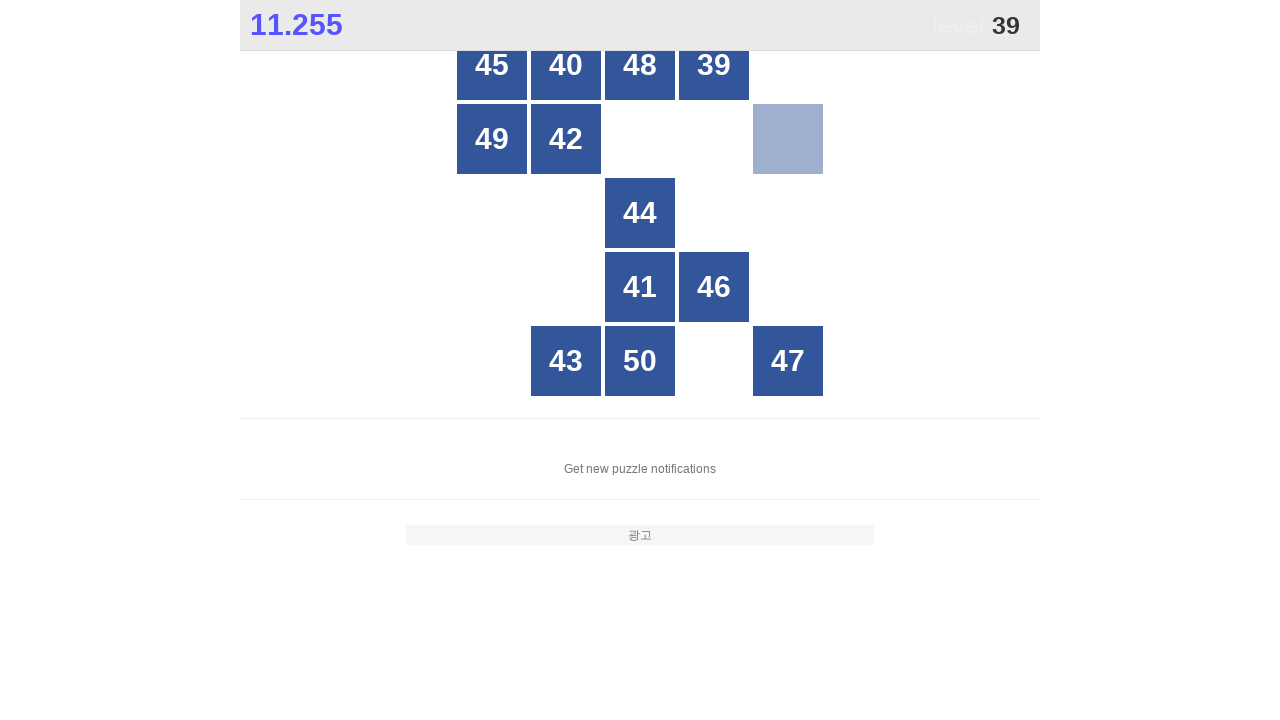

Clicked on number 39 at known location at (714, 65) on #grid > div:nth-child(4)
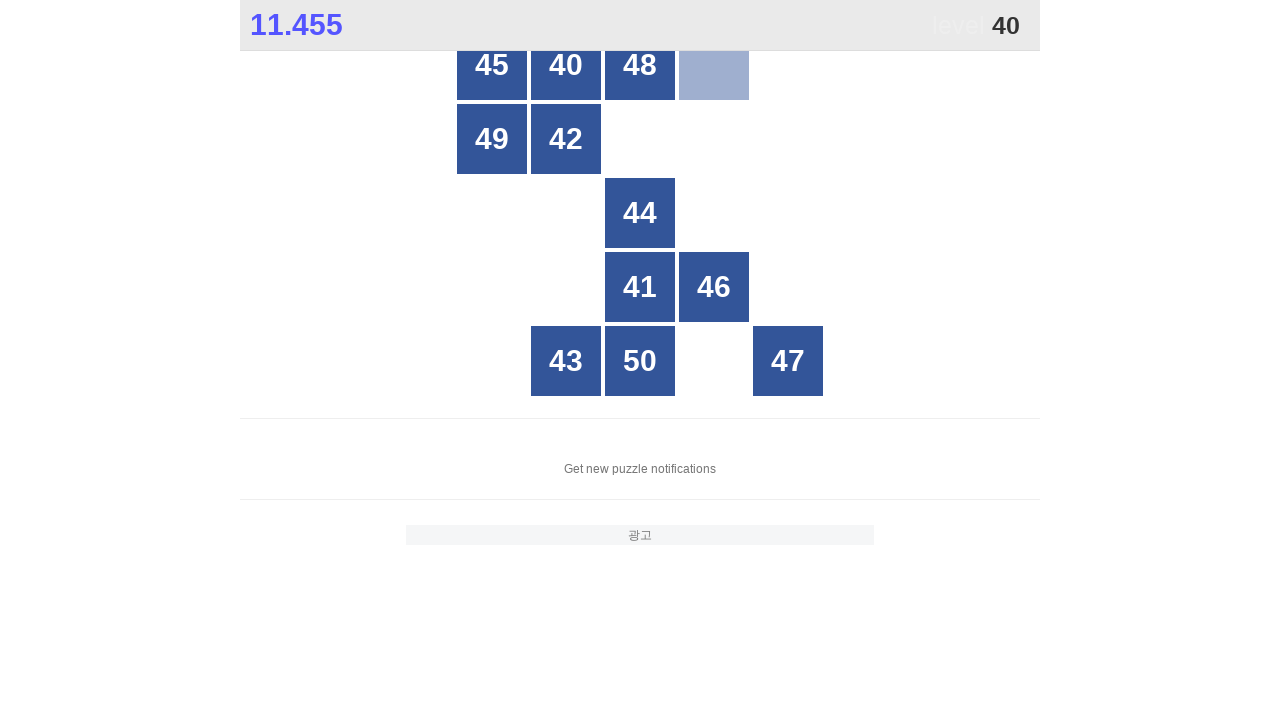

Clicked on number 40 at known location at (566, 65) on #grid > div:nth-child(2)
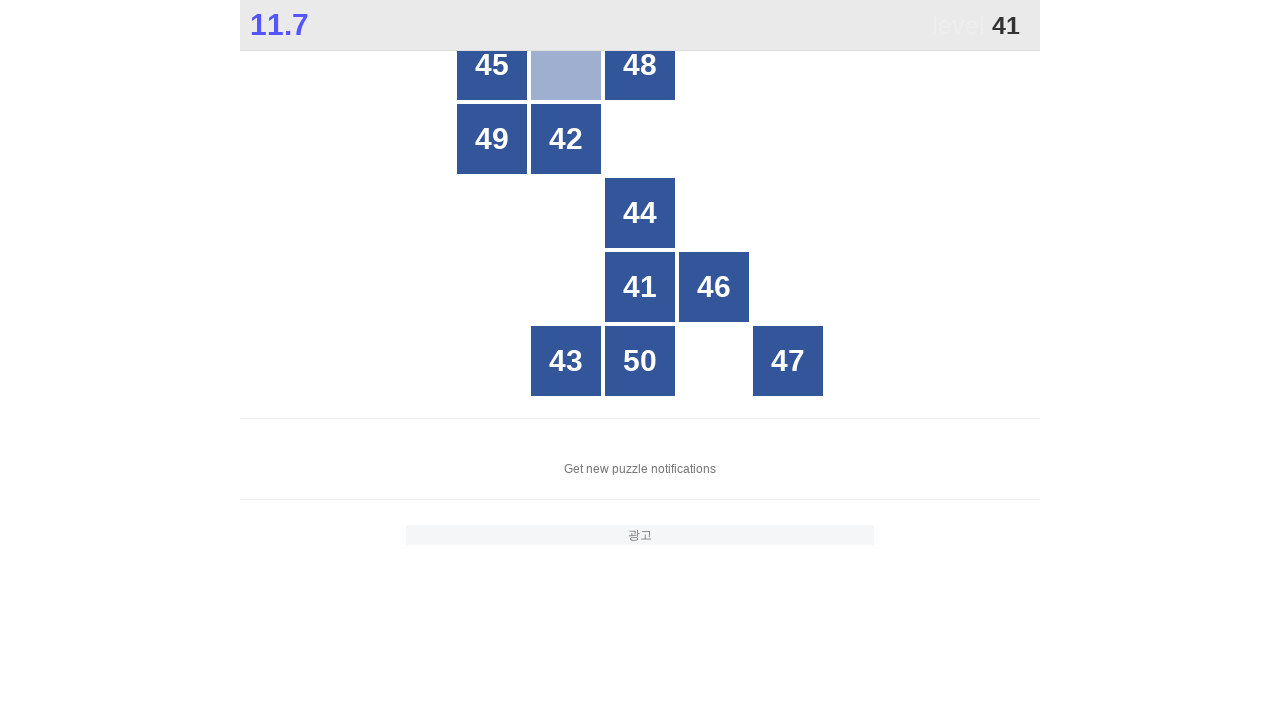

Clicked on number 41 at known location at (640, 287) on #grid > div:nth-child(18)
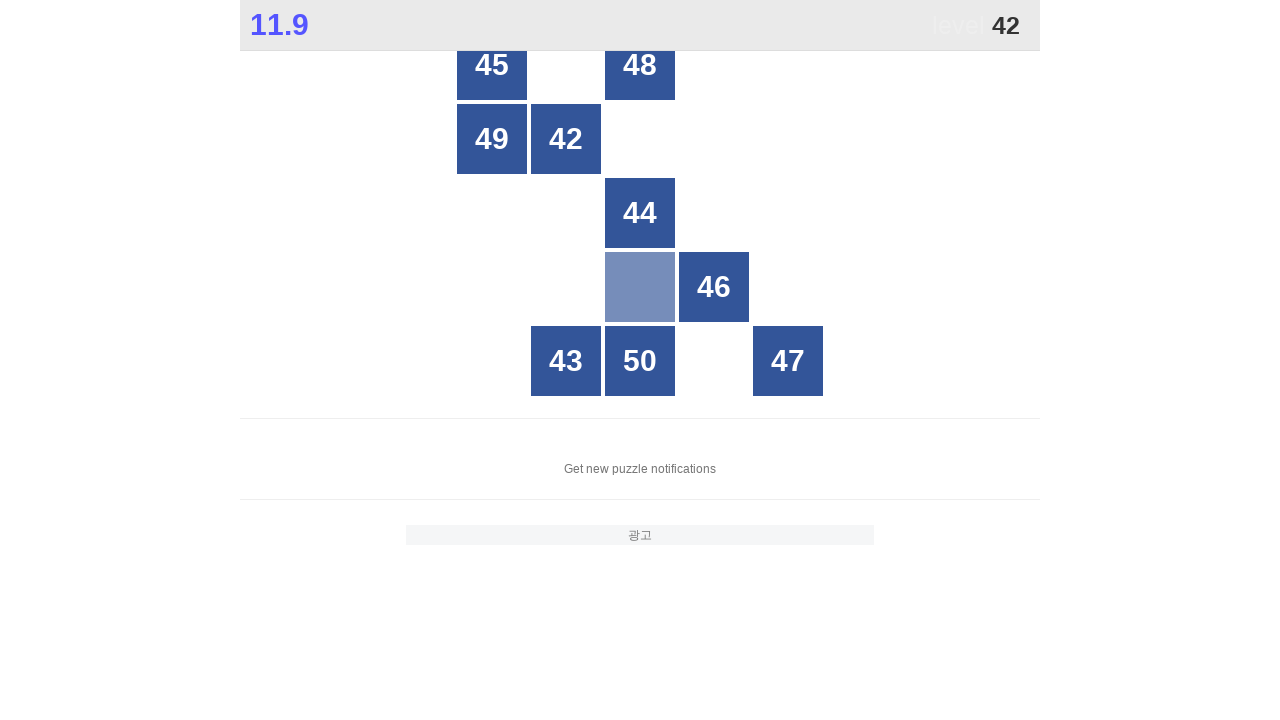

Clicked on number 42 at known location at (566, 139) on #grid > div:nth-child(7)
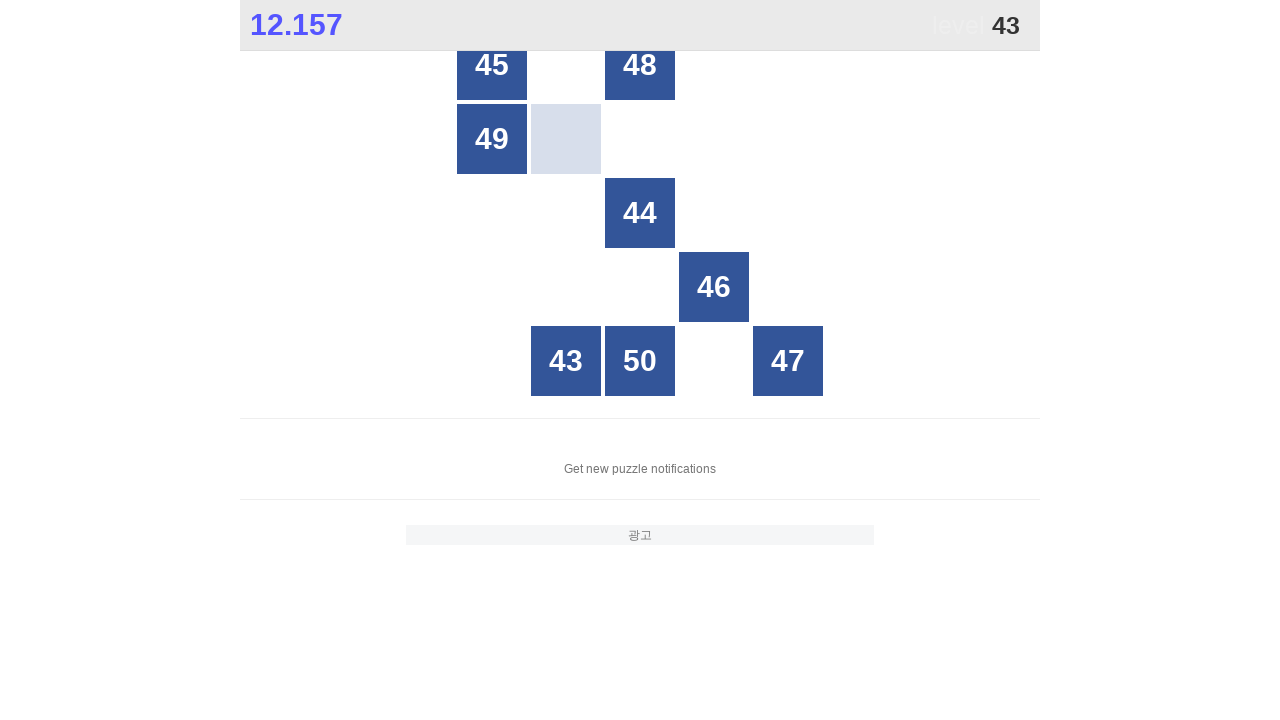

Clicked on number 43 at known location at (566, 361) on #grid > div:nth-child(22)
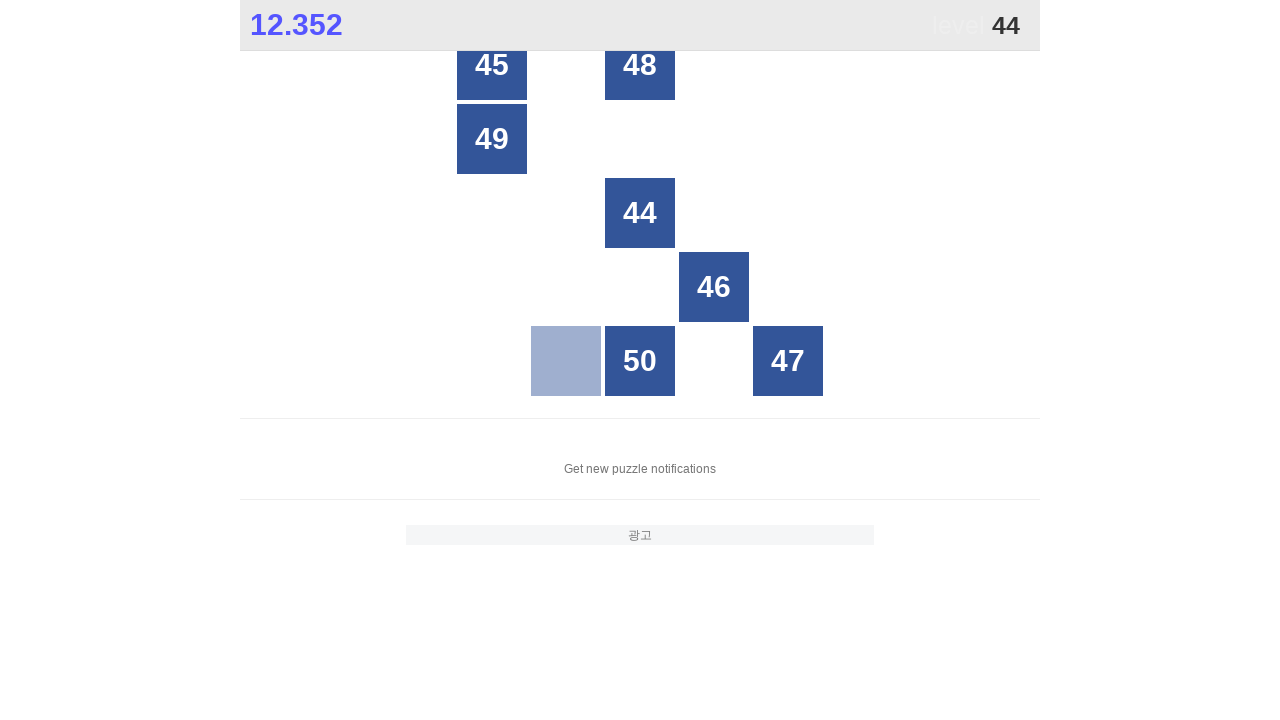

Clicked on number 44 at known location at (640, 213) on #grid > div:nth-child(13)
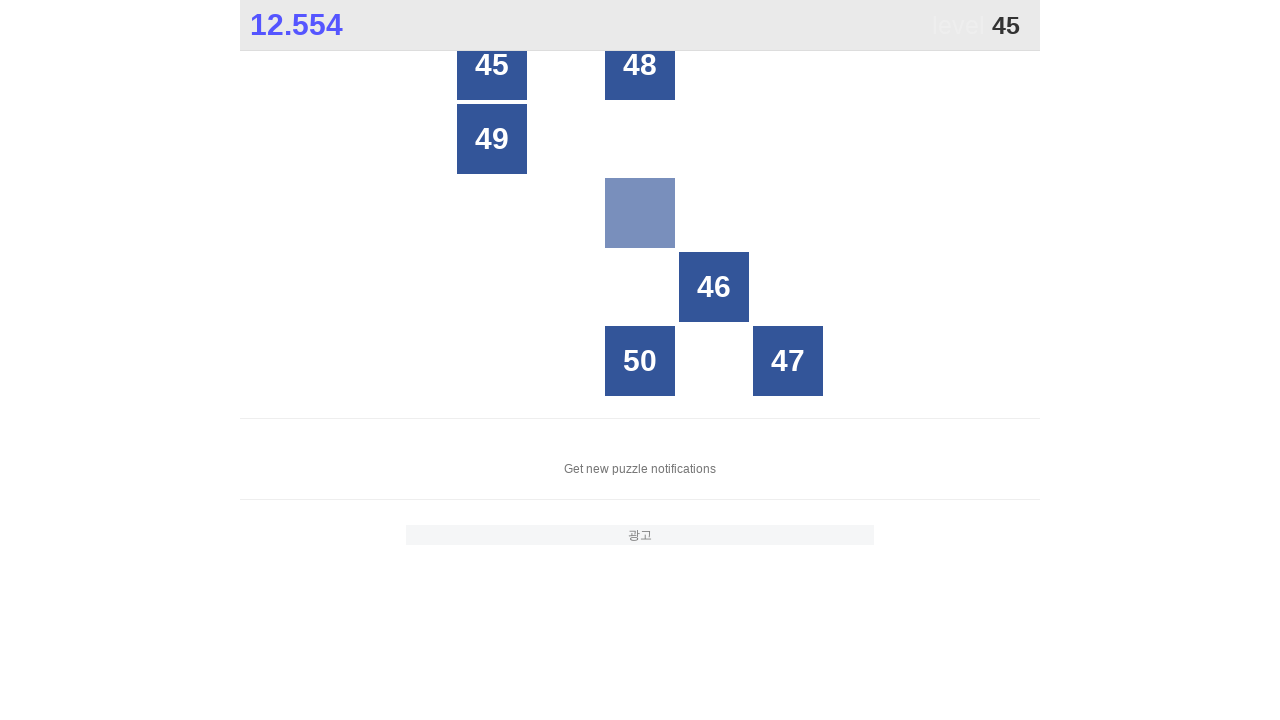

Clicked on number 45 at known location at (492, 65) on #grid > div:nth-child(1)
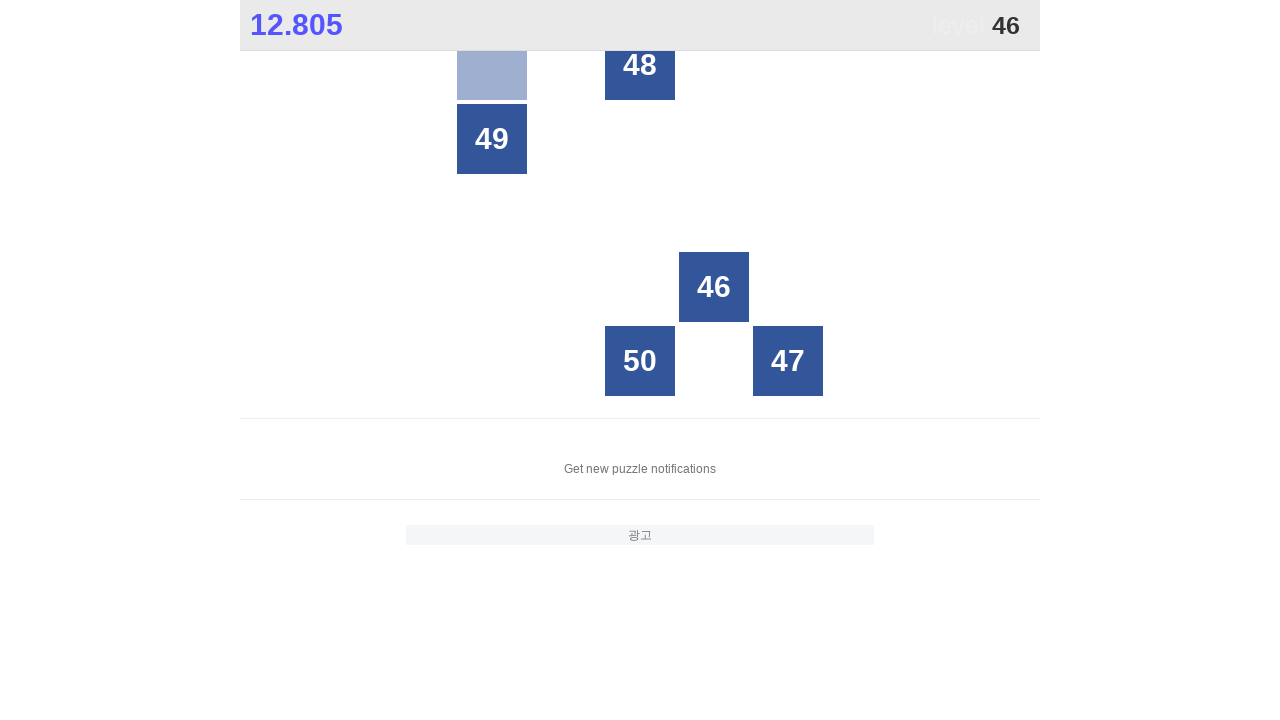

Clicked on number 46 at known location at (714, 287) on #grid > div:nth-child(19)
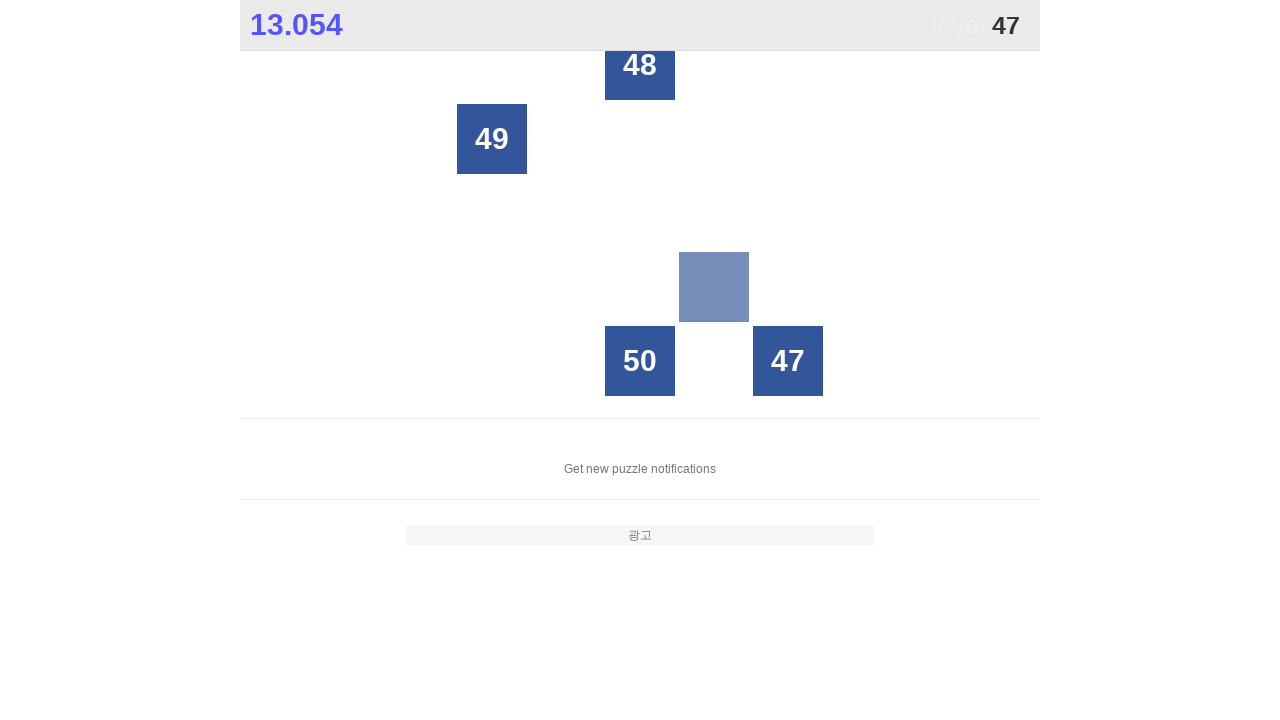

Clicked on number 47 at known location at (788, 361) on #grid > div:nth-child(25)
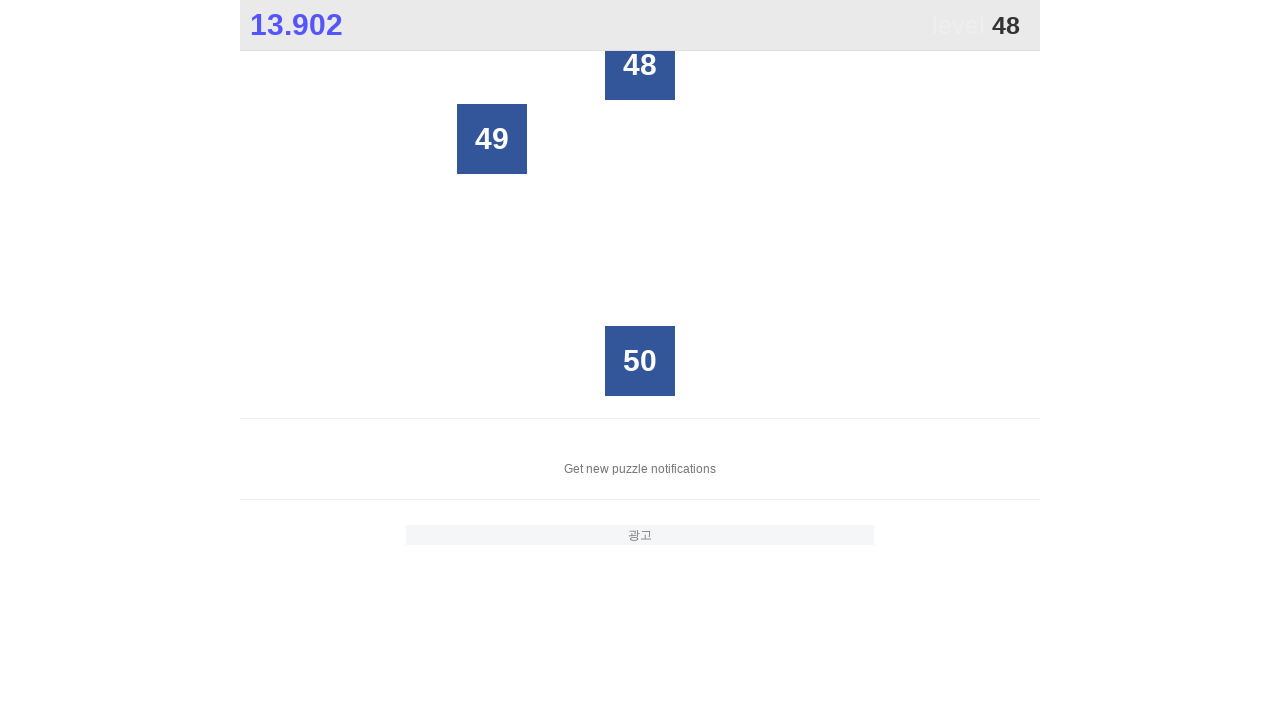

Clicked on number 48 at known location at (640, 65) on #grid > div:nth-child(3)
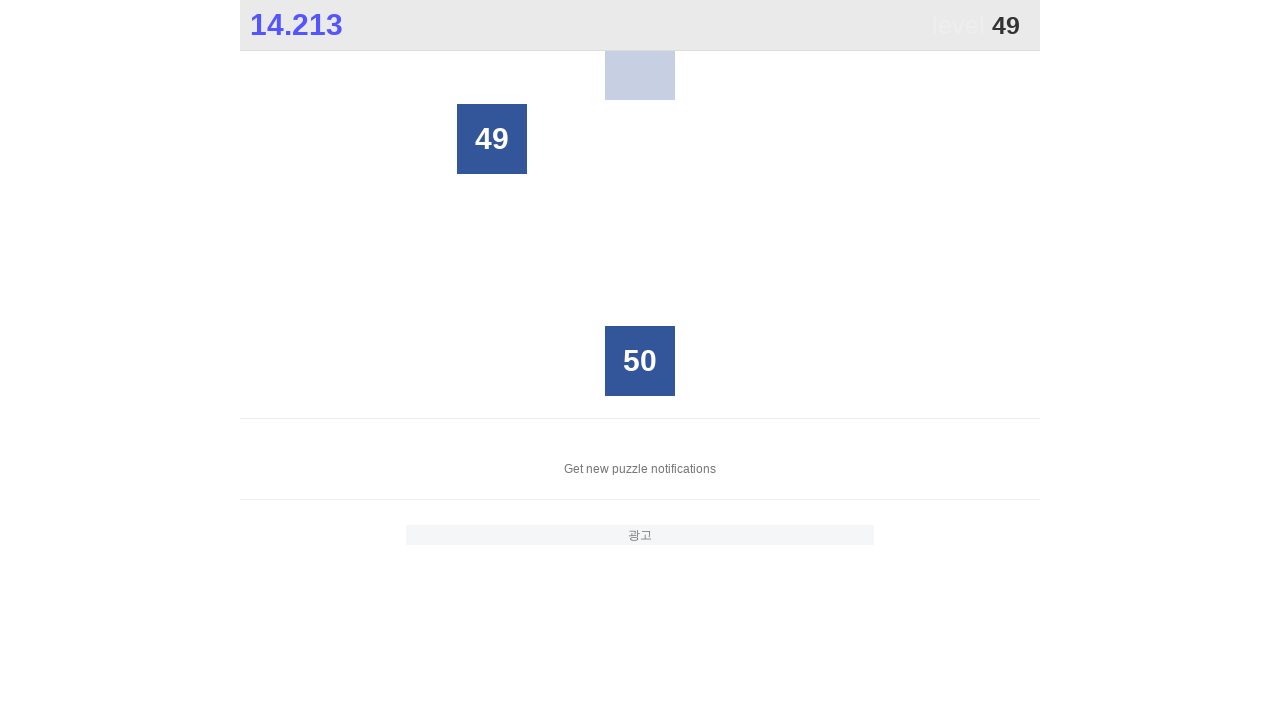

Clicked on number 49 at known location at (492, 139) on #grid > div:nth-child(6)
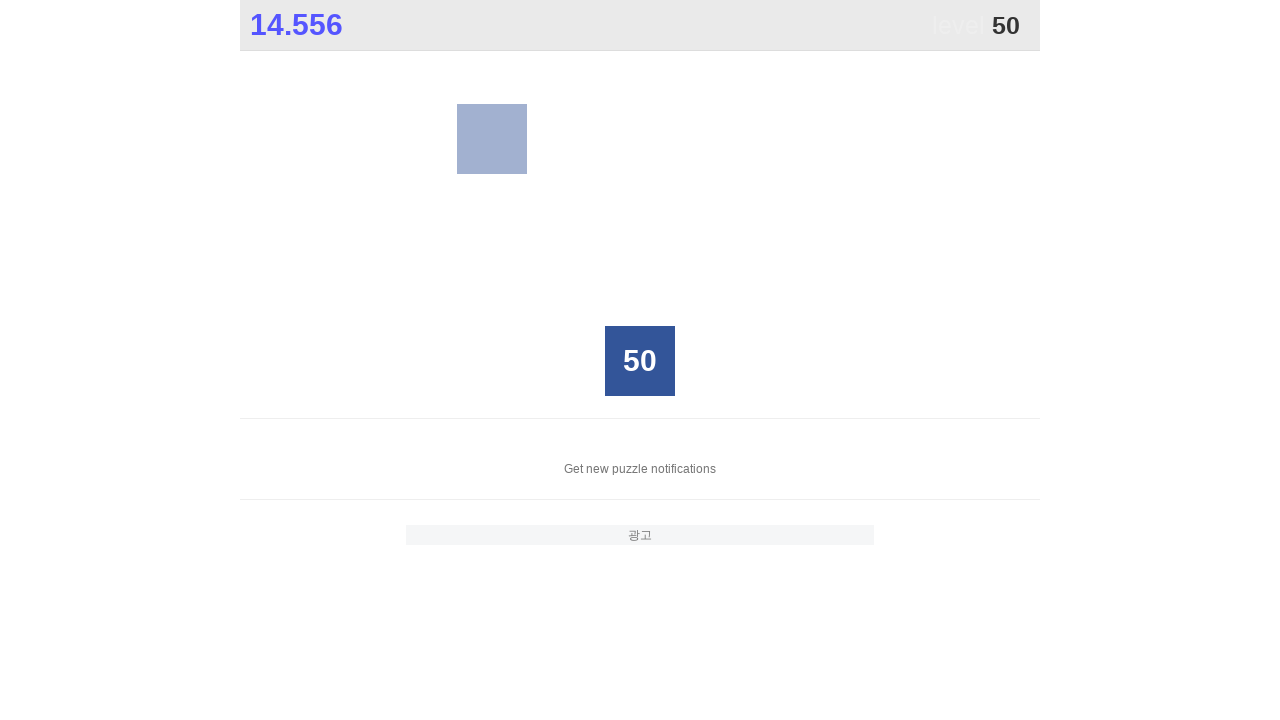

Clicked on number 50 at known location at (640, 361) on #grid > div:nth-child(23)
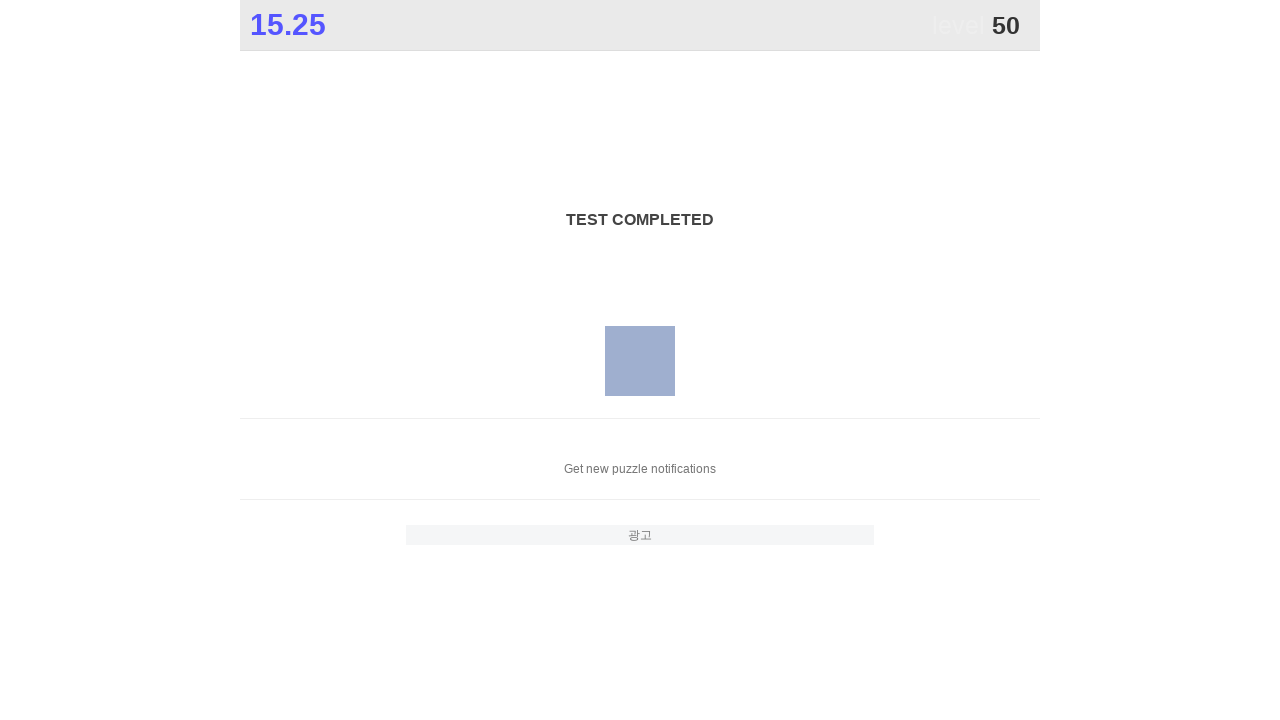

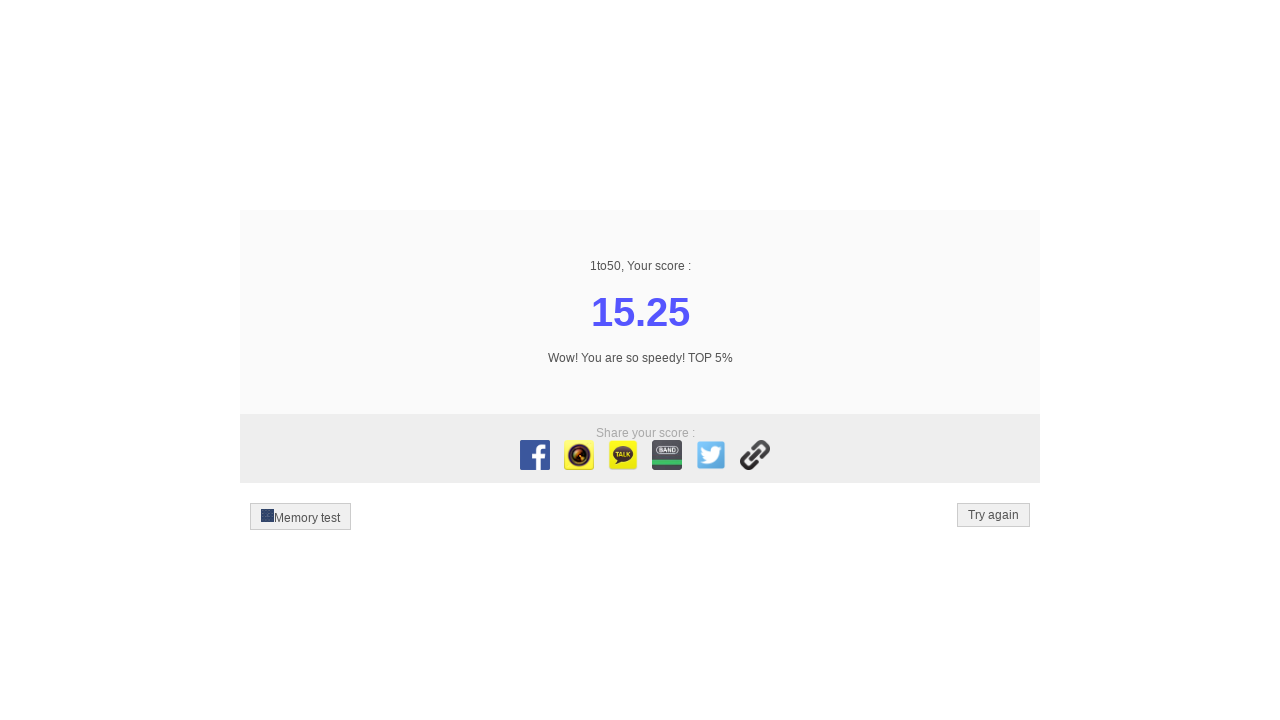